Navigates to Freshworks website and iterates through product links in the Products menu, clicking each one and handling potential stale element references by re-querying the elements after each click.

Starting URL: https://www.freshworks.com/

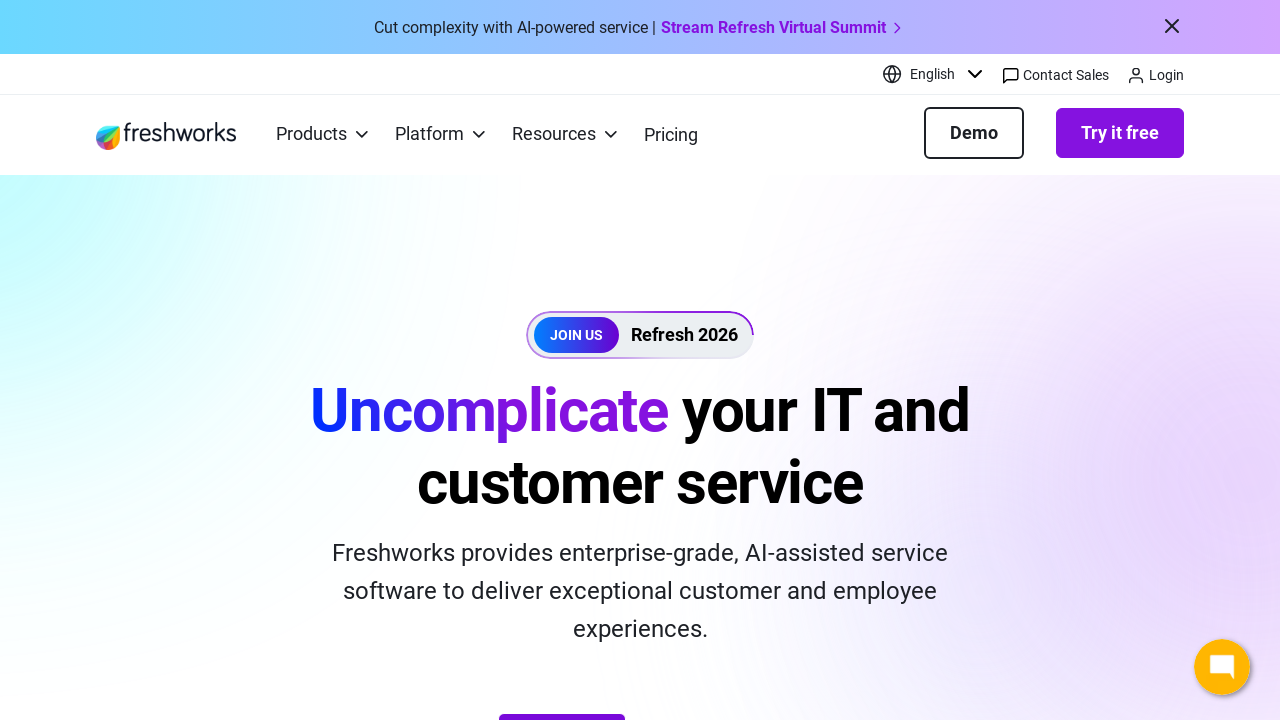

Hovered over Products menu to reveal dropdown at (312, 135) on text=Products
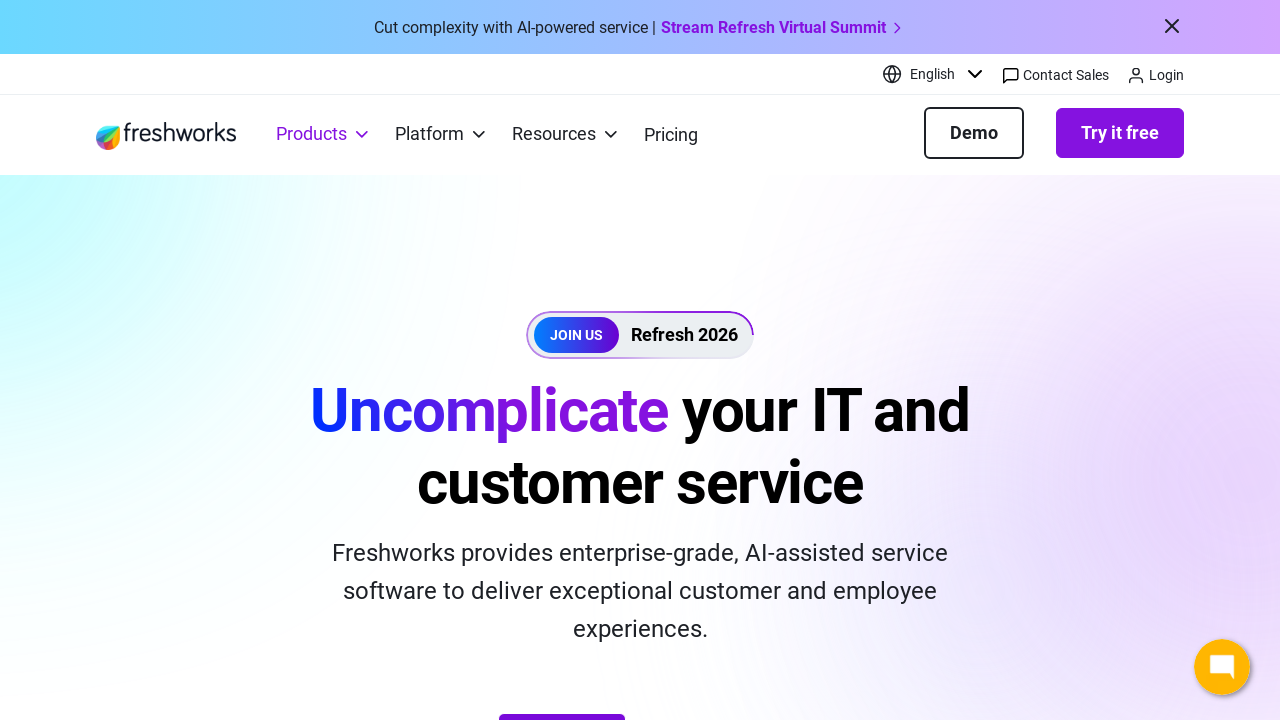

Products dropdown menu became visible
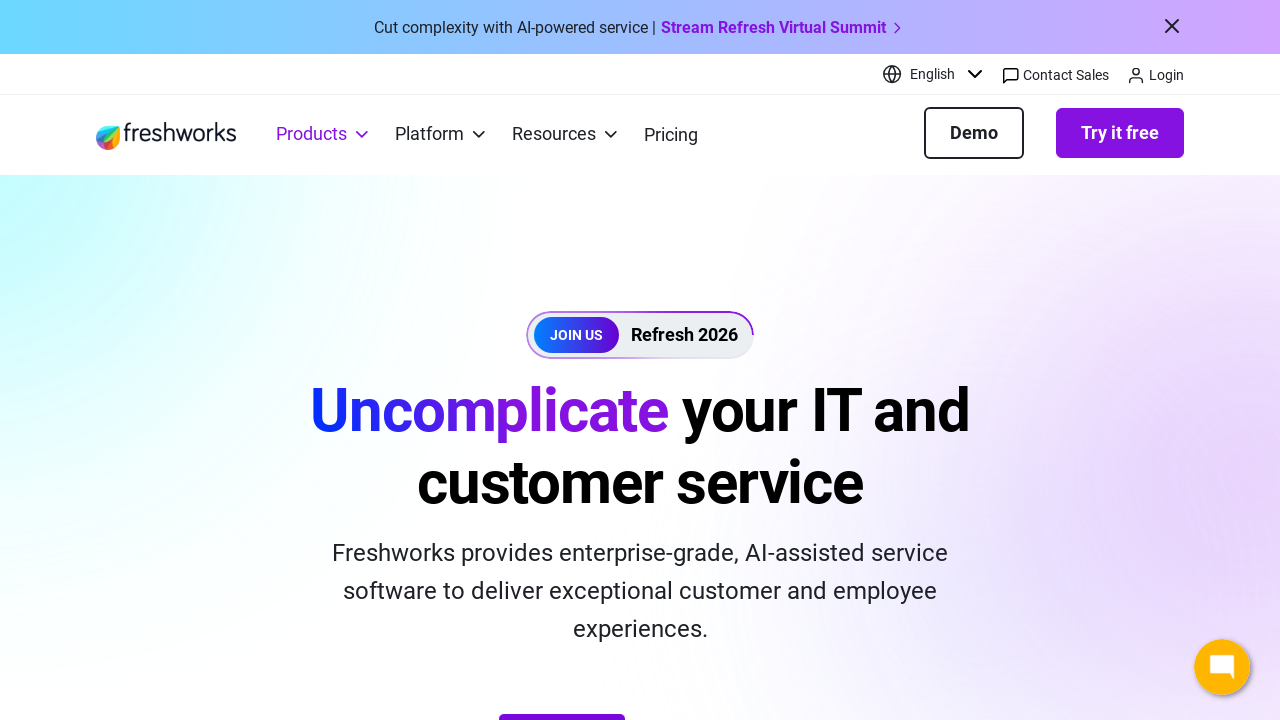

Found 12 product links in the menu
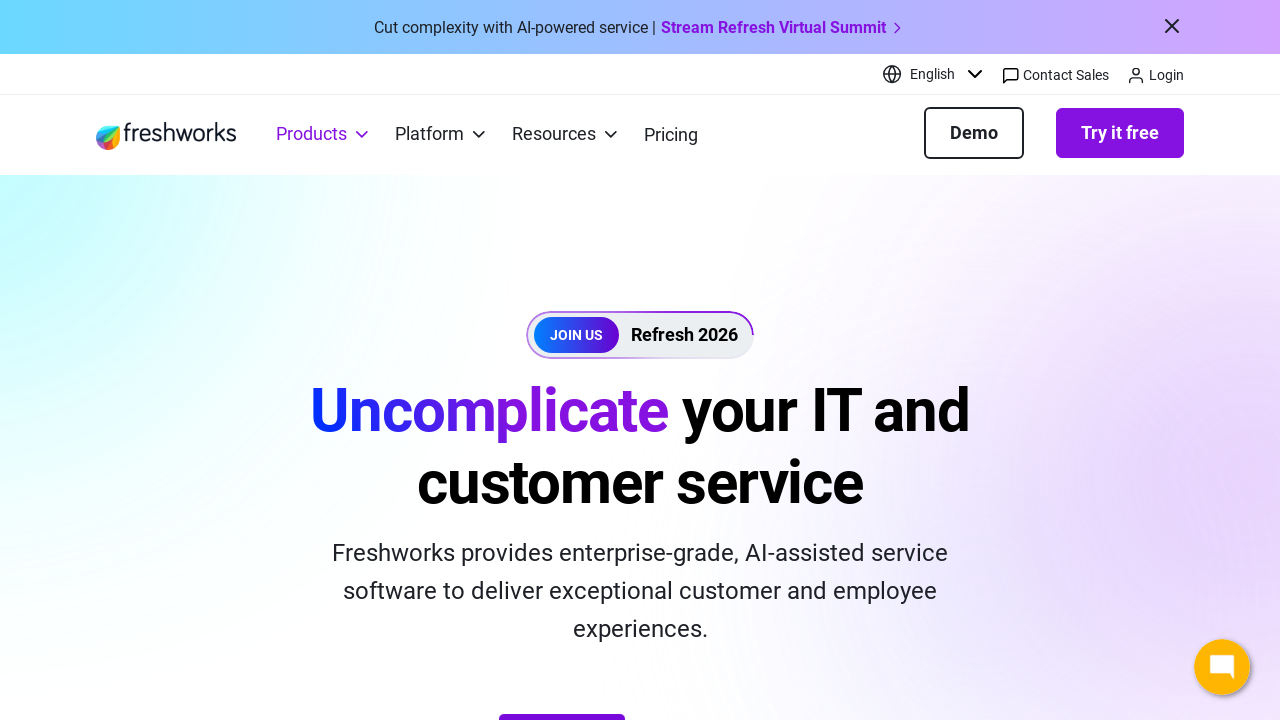

Re-hovered over Products menu for iteration 1 at (312, 135) on text=Products
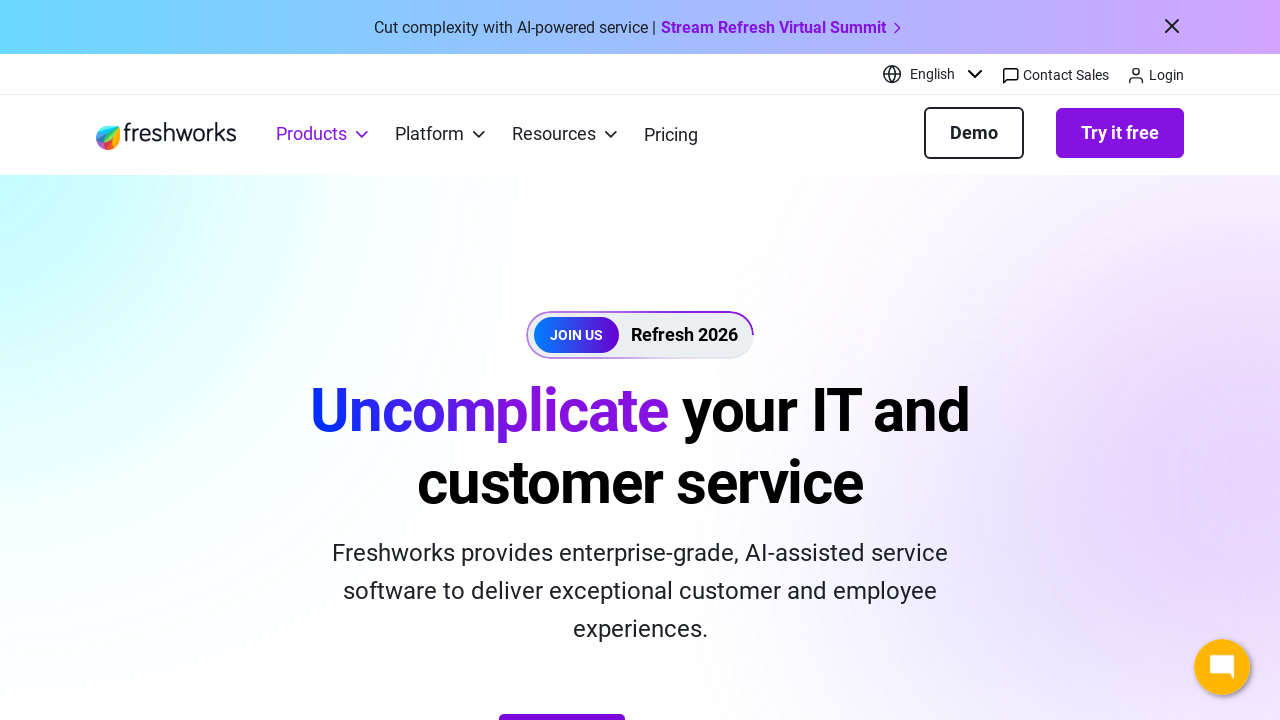

Products dropdown menu visible for iteration 1
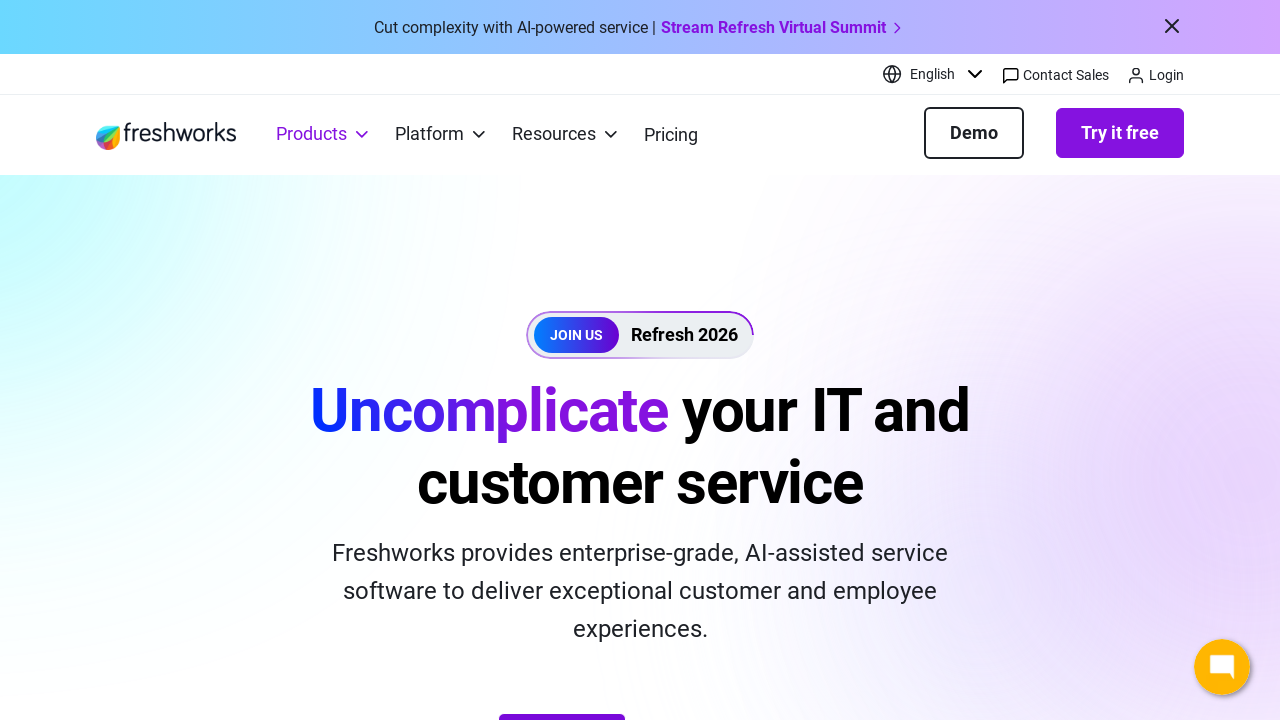

Clicked product link 1 of 12 at (868, 362) on xpath=//div[text()='Products']/following-sibling::ul//a >> nth=0
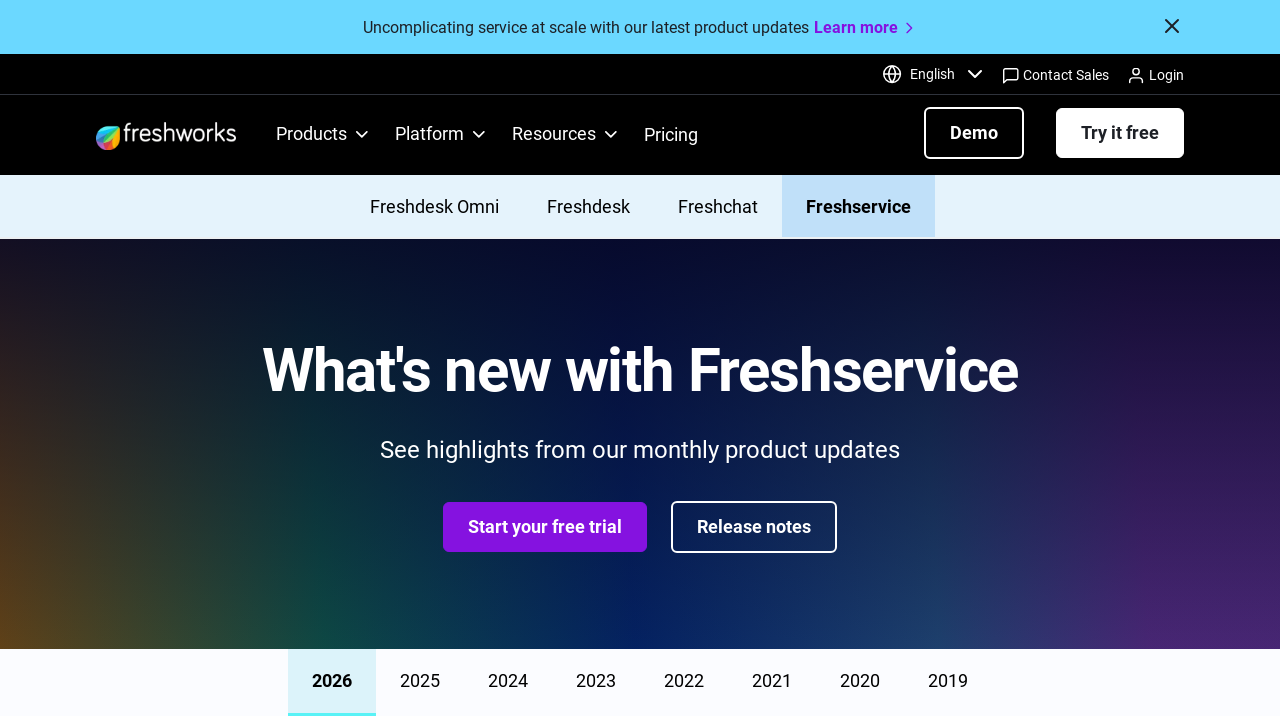

Navigated back to Freshworks homepage after clicking product link 1
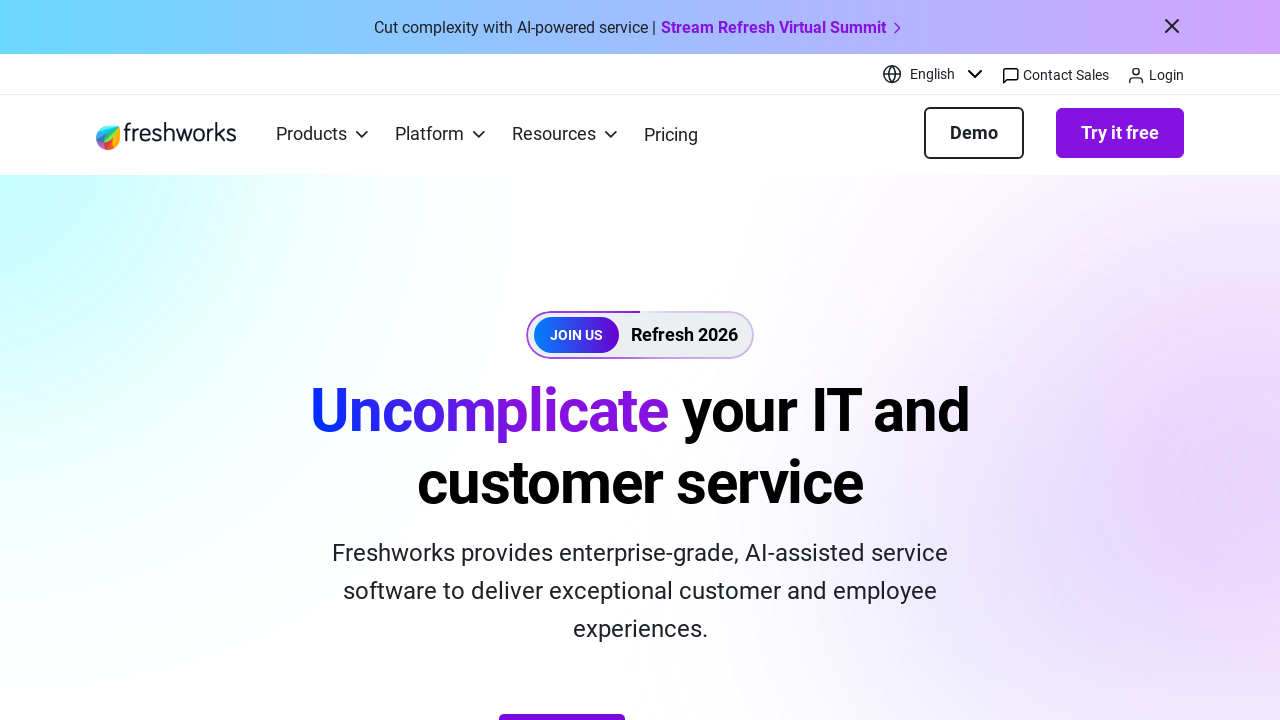

Re-hovered over Products menu for iteration 2 at (312, 135) on text=Products
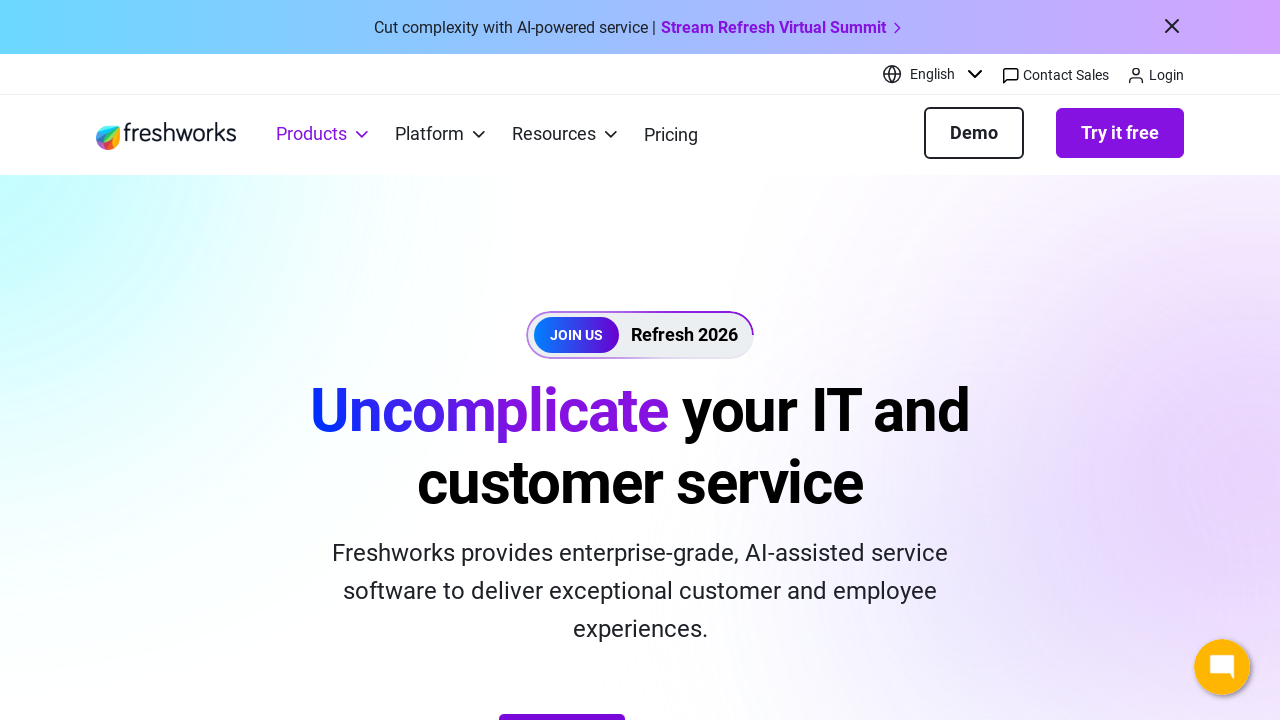

Products dropdown menu visible for iteration 2
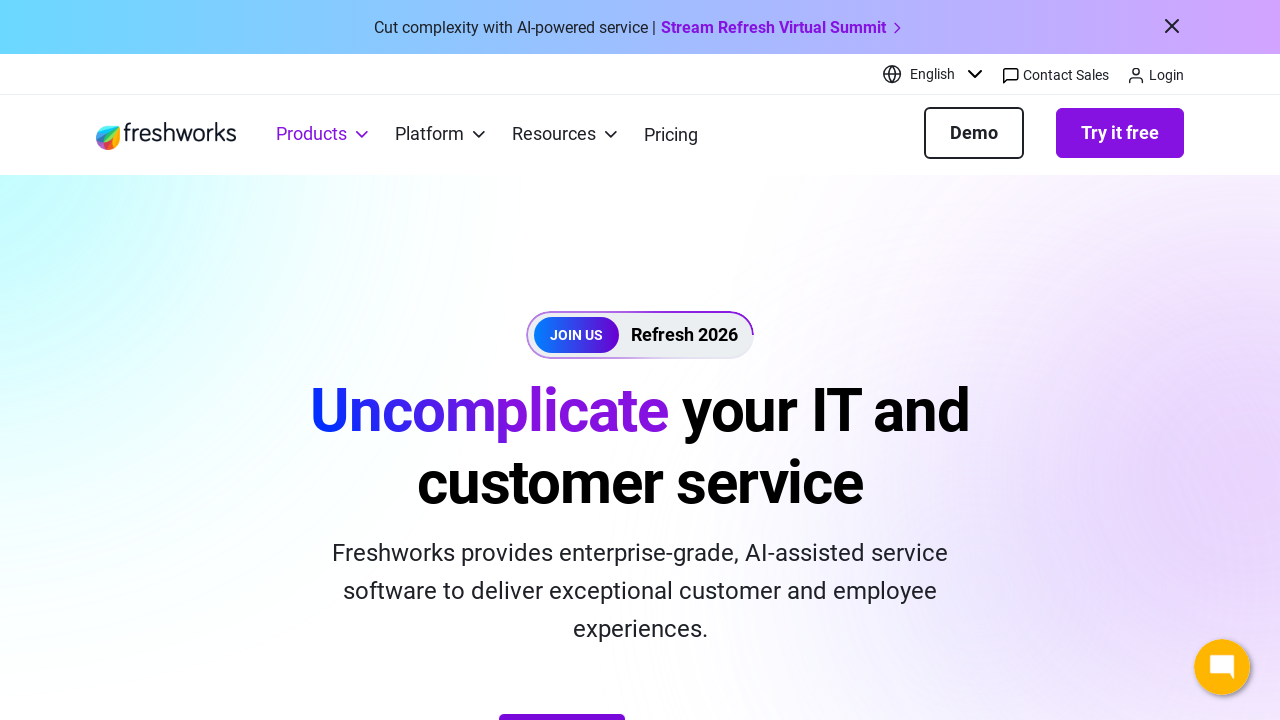

Clicked product link 2 of 12 at (882, 362) on xpath=//div[text()='Products']/following-sibling::ul//a >> nth=1
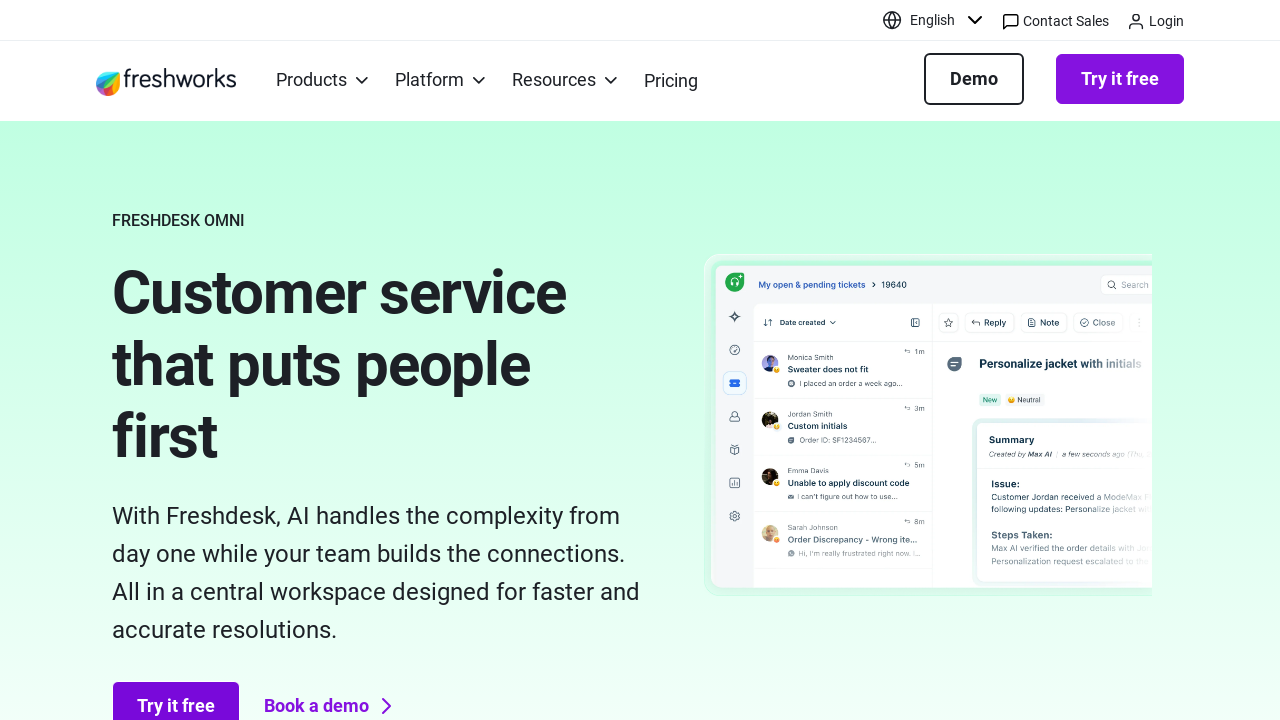

Navigated back to Freshworks homepage after clicking product link 2
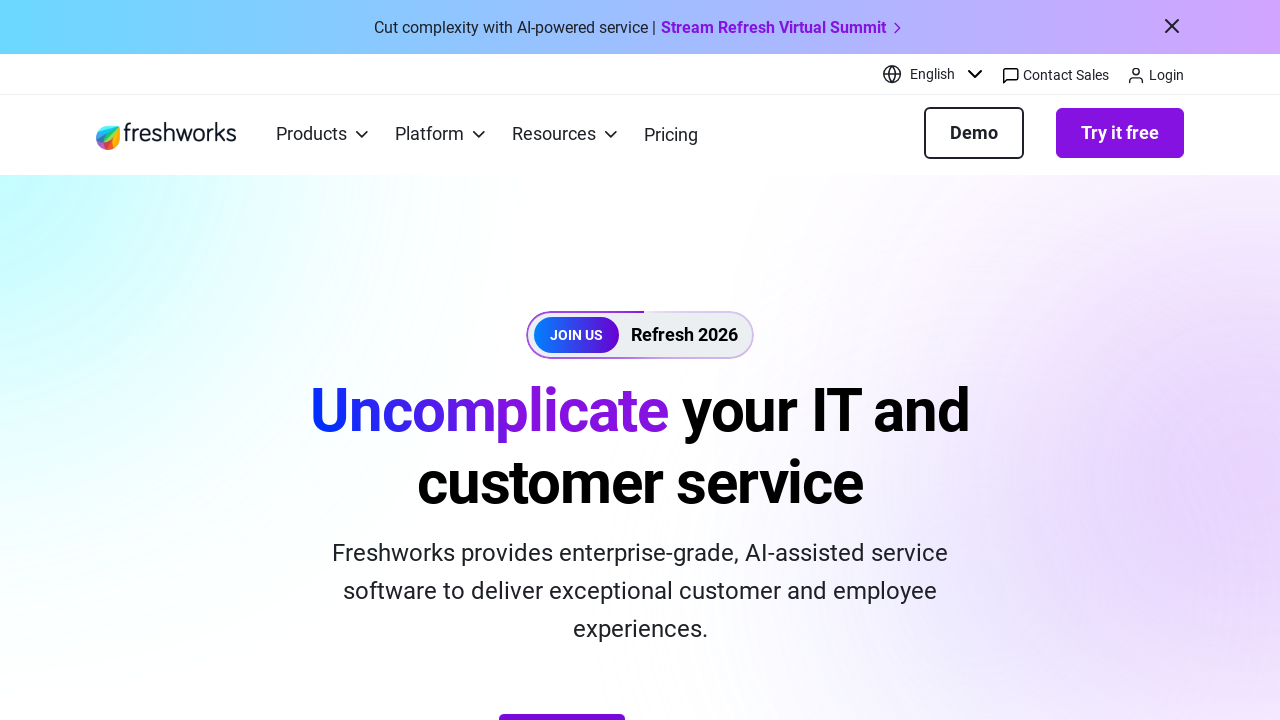

Re-hovered over Products menu for iteration 3 at (312, 135) on text=Products
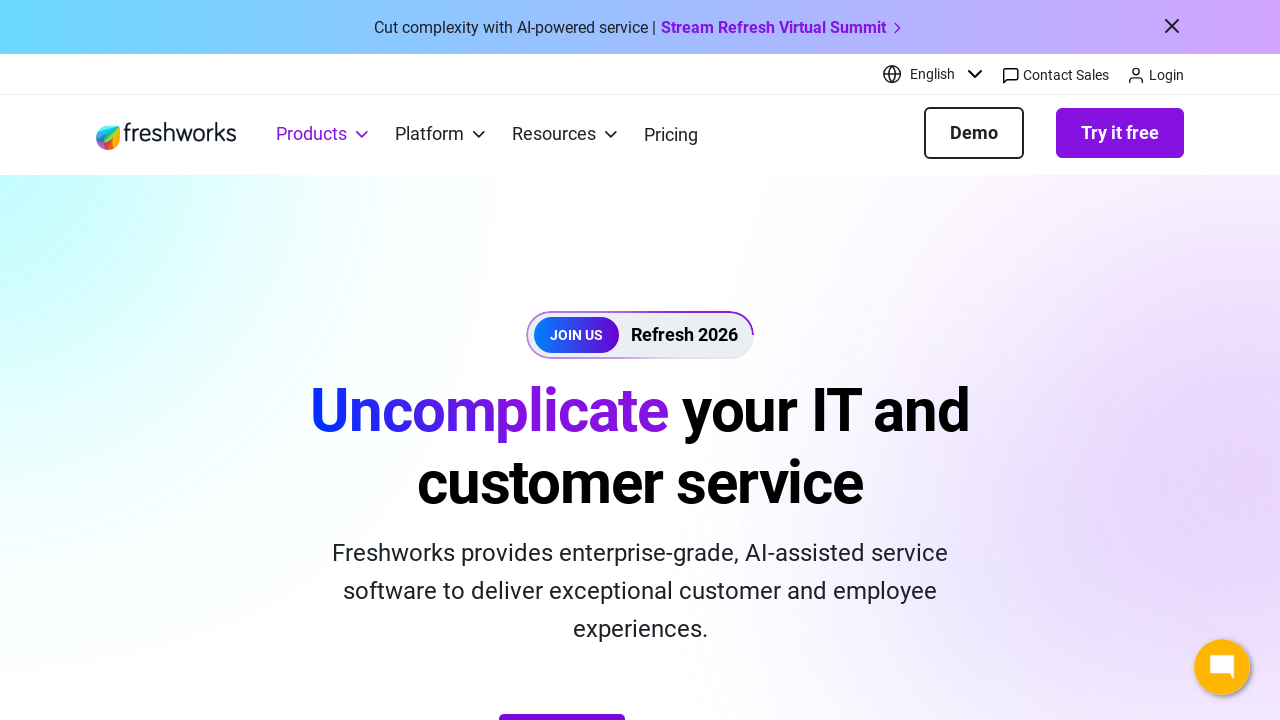

Products dropdown menu visible for iteration 3
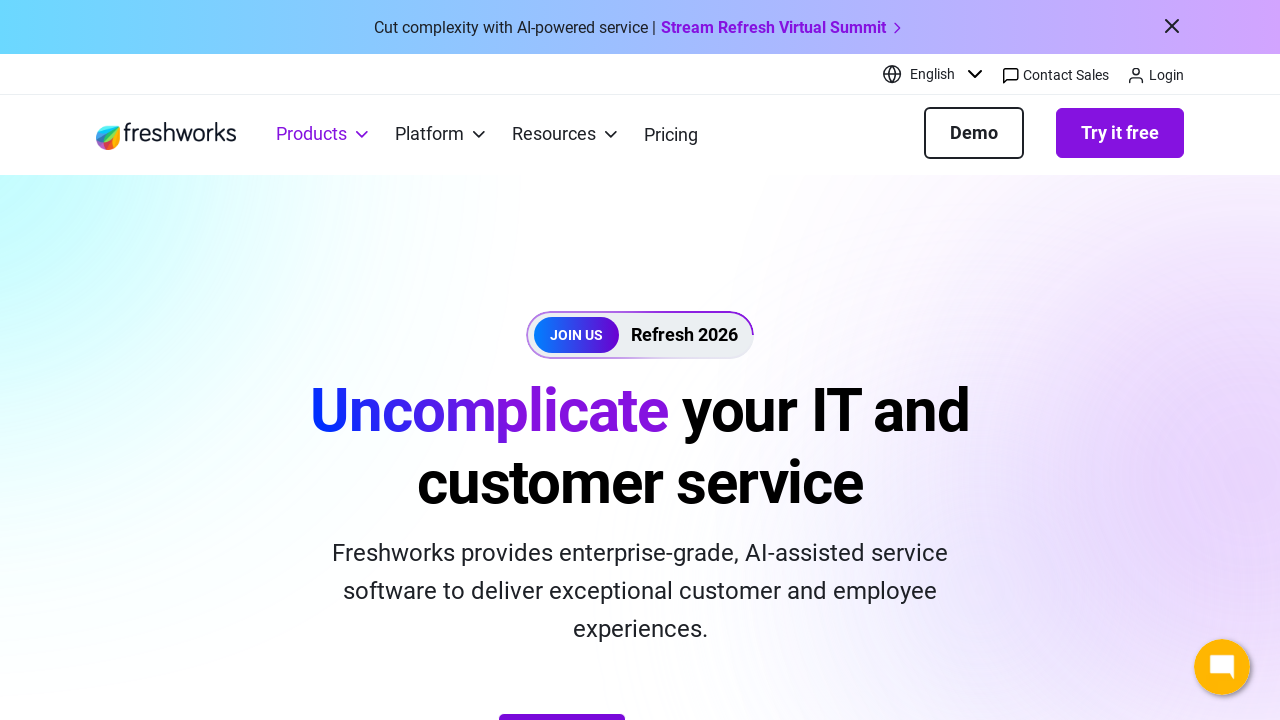

Clicked product link 3 of 12 at (864, 362) on xpath=//div[text()='Products']/following-sibling::ul//a >> nth=2
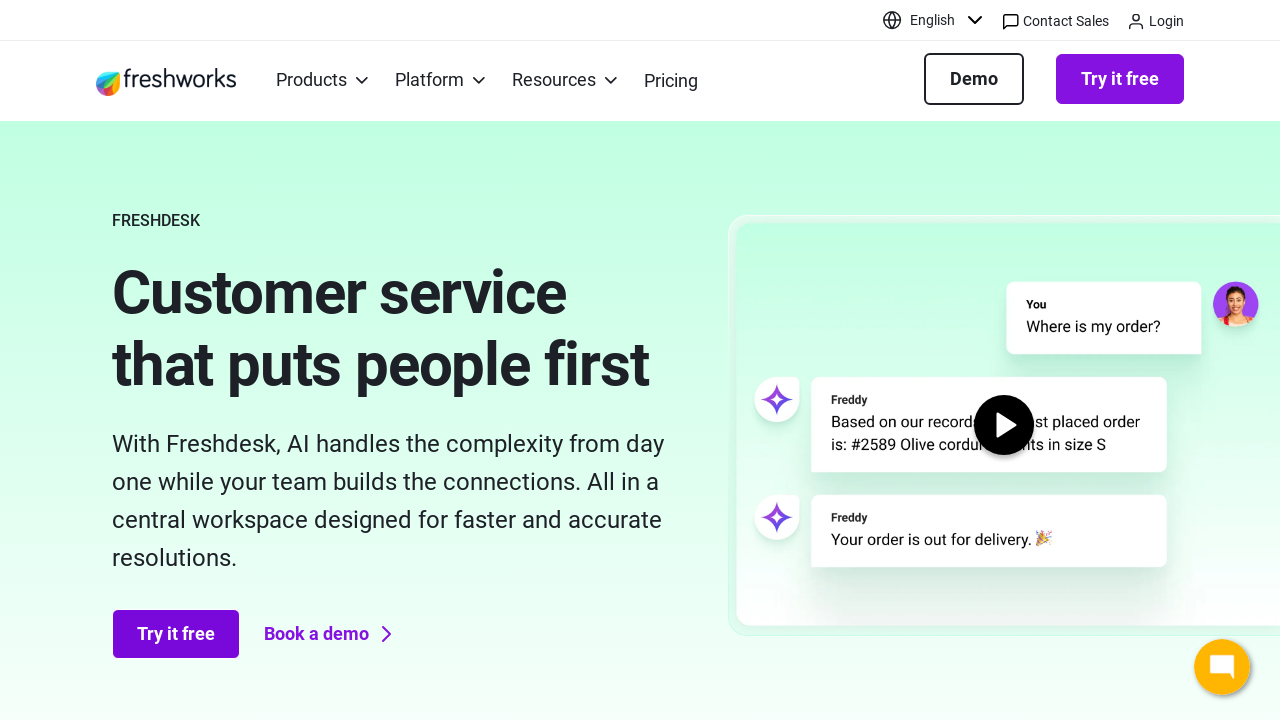

Navigated back to Freshworks homepage after clicking product link 3
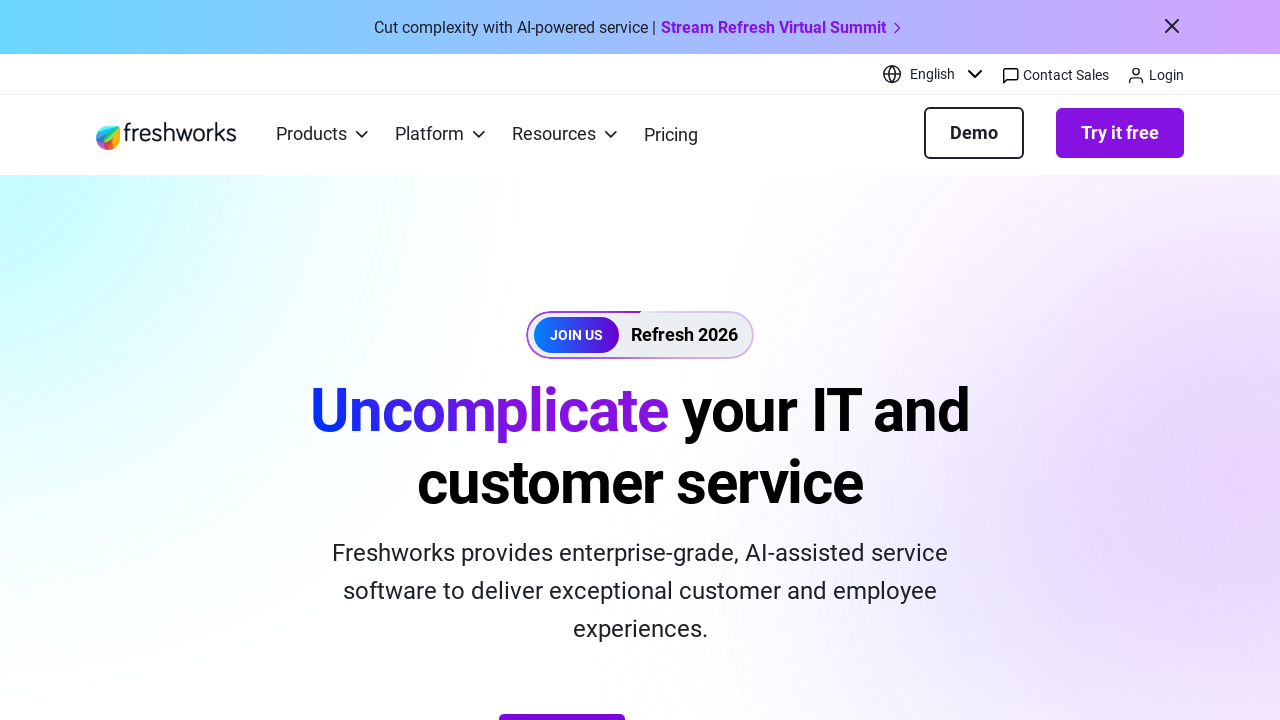

Re-hovered over Products menu for iteration 4 at (312, 135) on text=Products
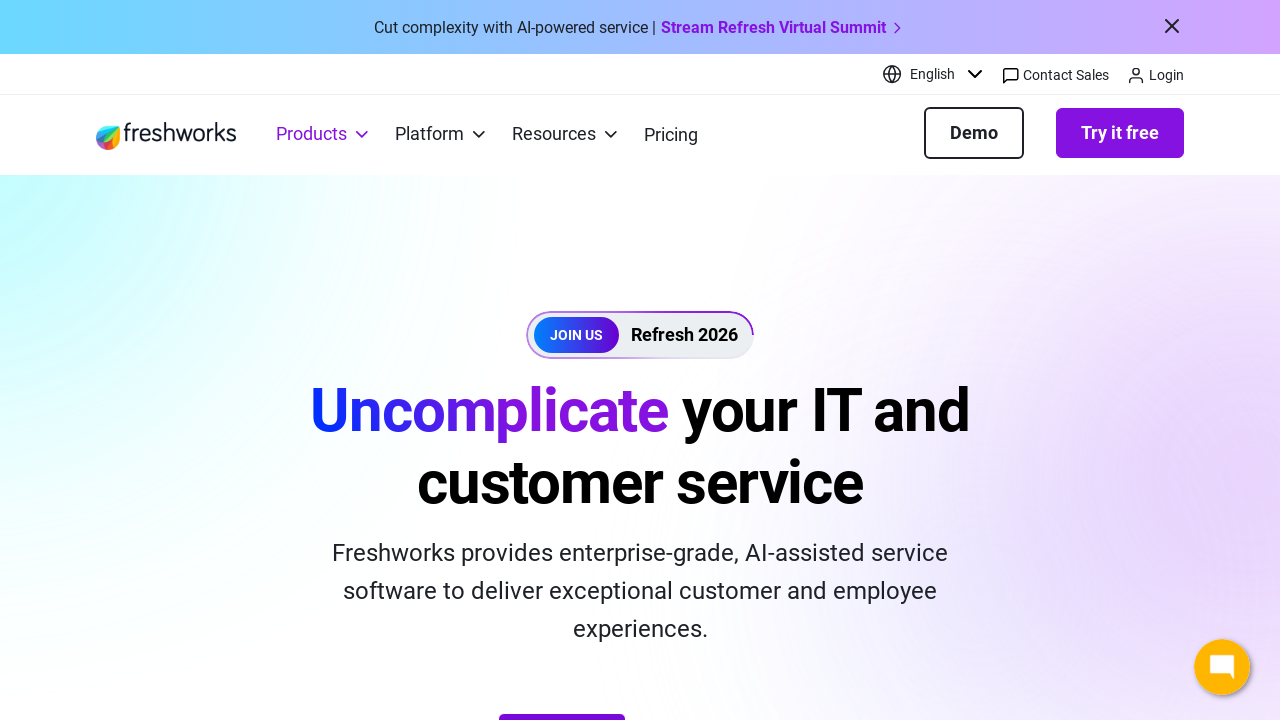

Products dropdown menu visible for iteration 4
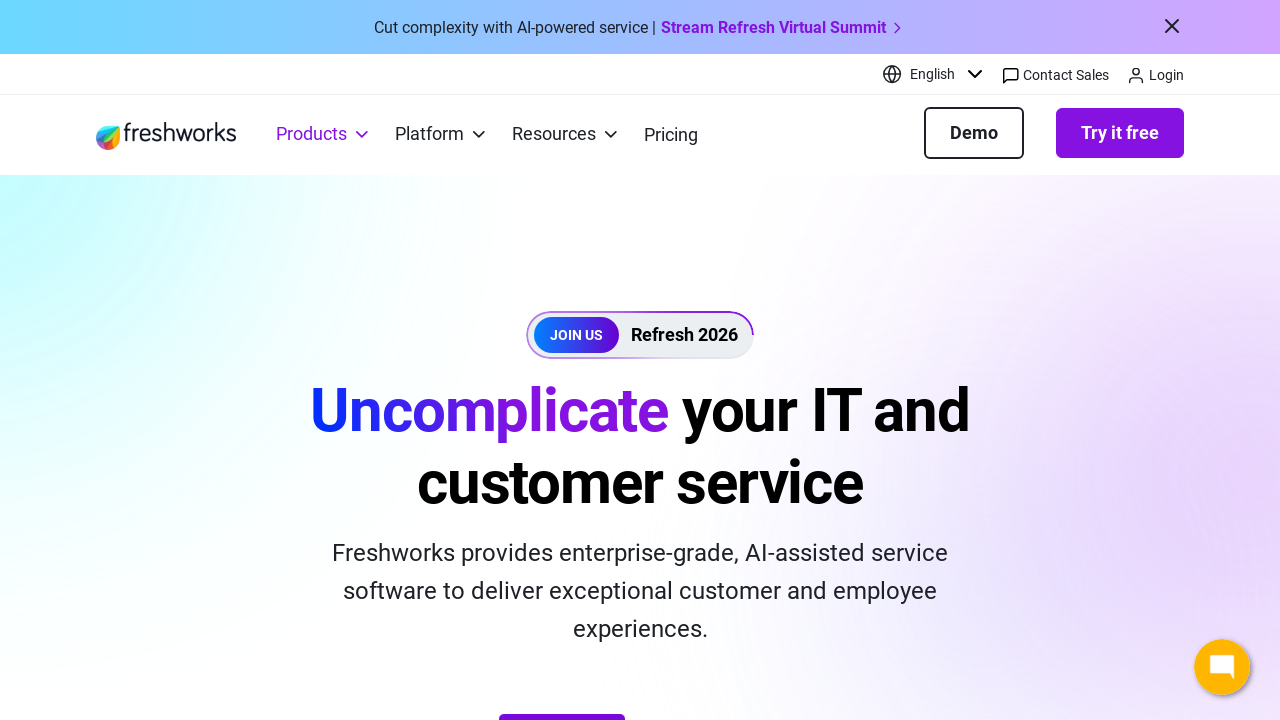

Clicked product link 4 of 12 at (864, 362) on xpath=//div[text()='Products']/following-sibling::ul//a >> nth=3
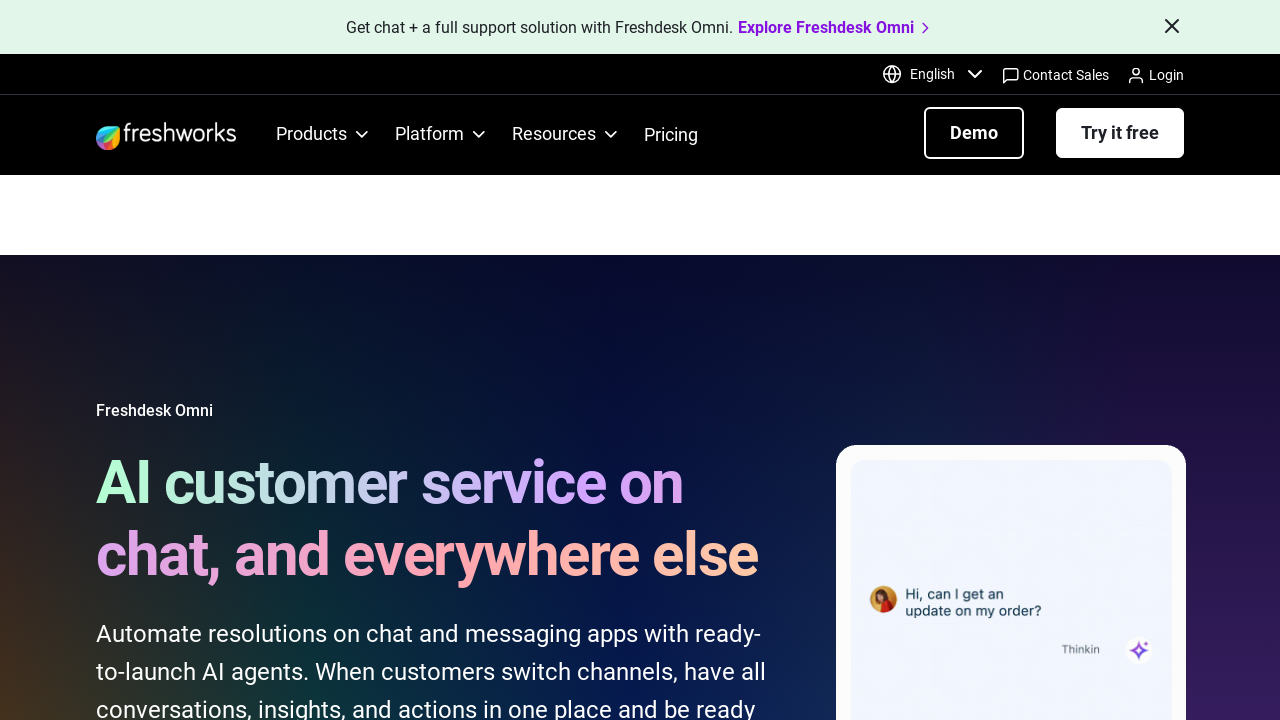

Navigated back to Freshworks homepage after clicking product link 4
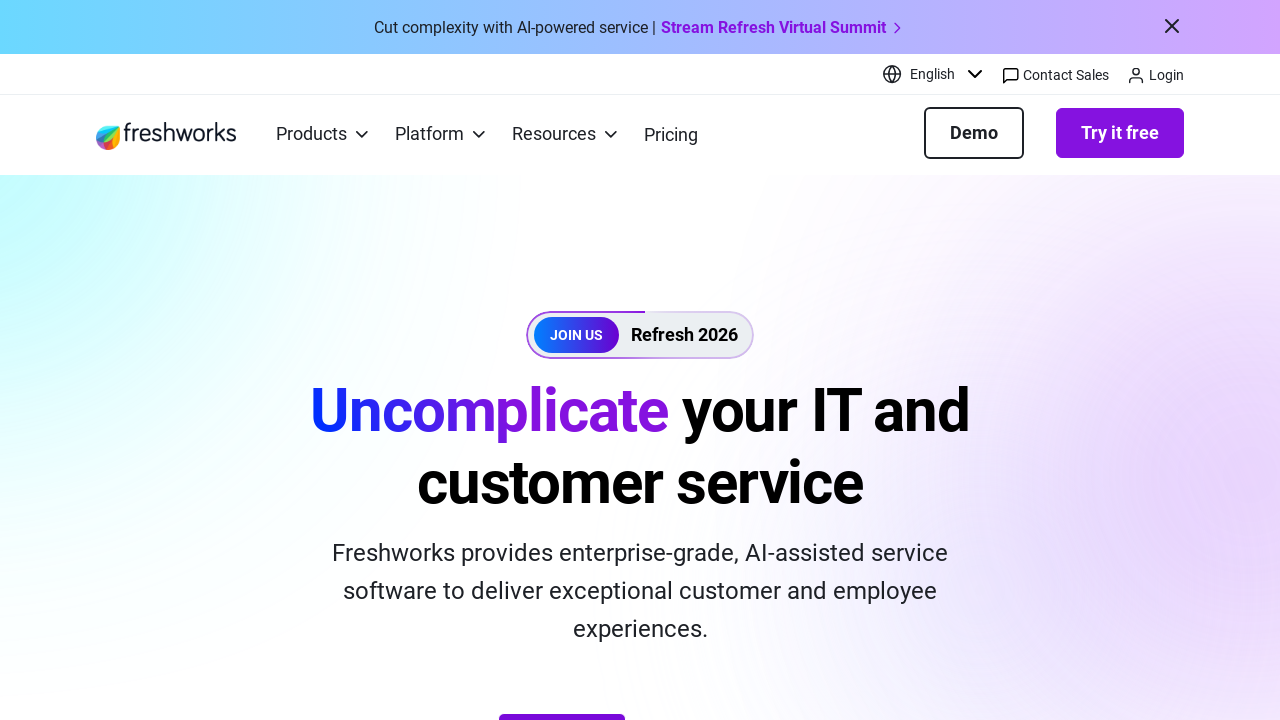

Re-hovered over Products menu for iteration 5 at (312, 135) on text=Products
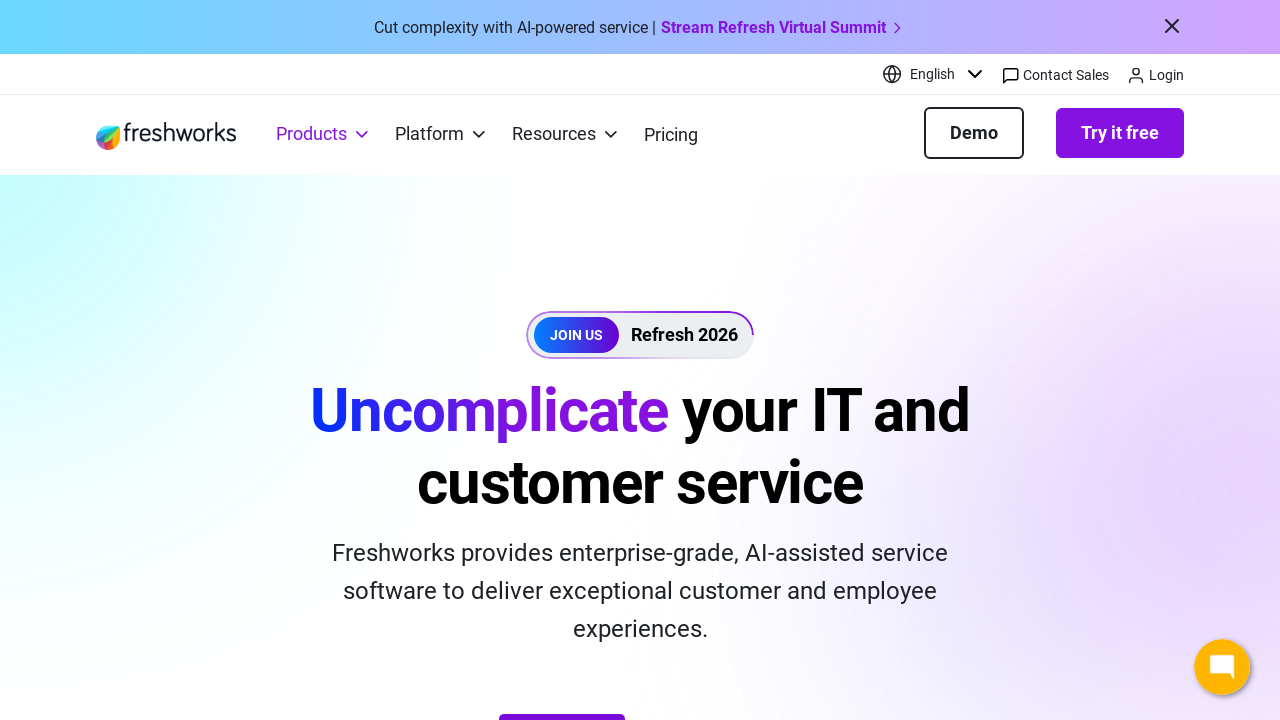

Products dropdown menu visible for iteration 5
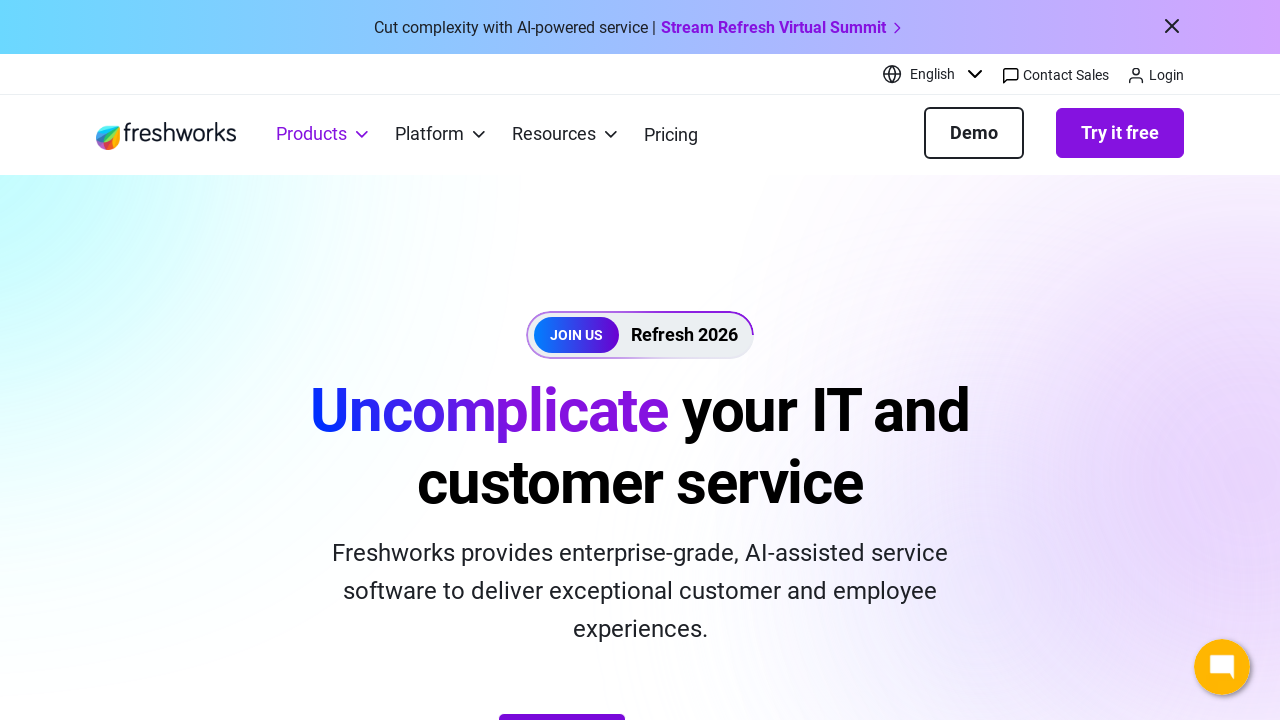

Clicked product link 5 of 12 at (871, 362) on xpath=//div[text()='Products']/following-sibling::ul//a >> nth=4
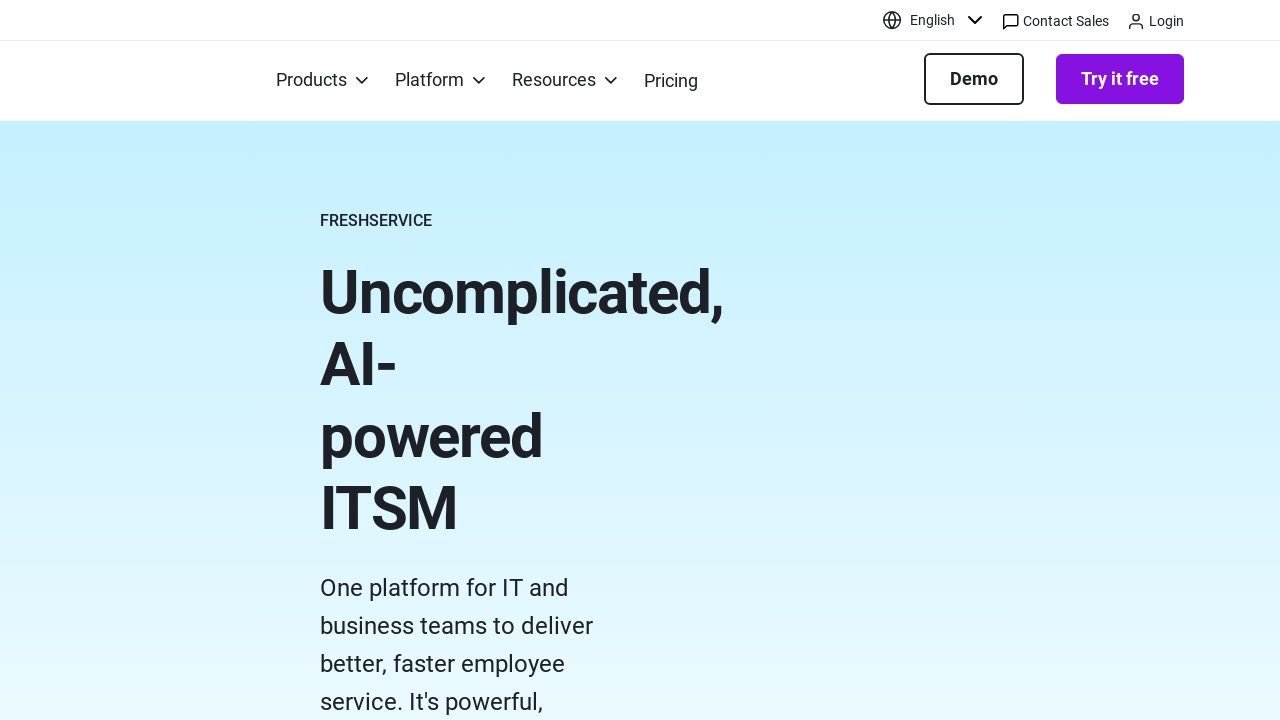

Navigated back to Freshworks homepage after clicking product link 5
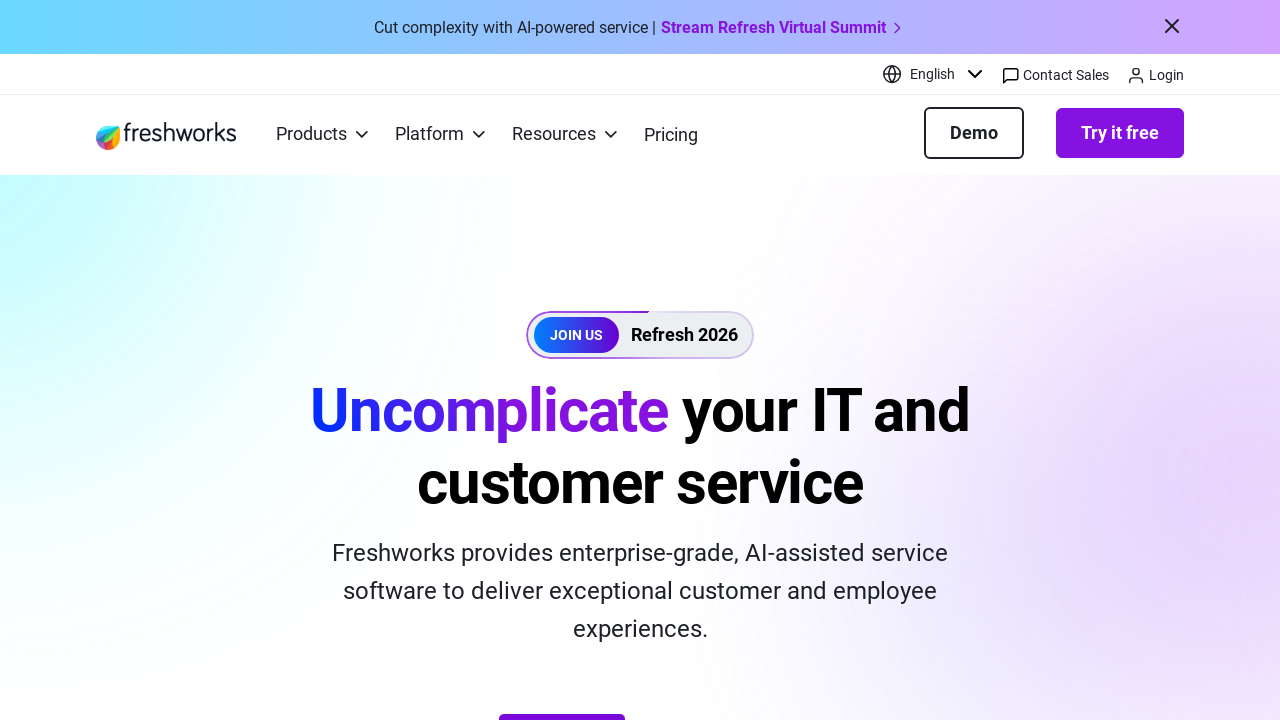

Re-hovered over Products menu for iteration 6 at (312, 135) on text=Products
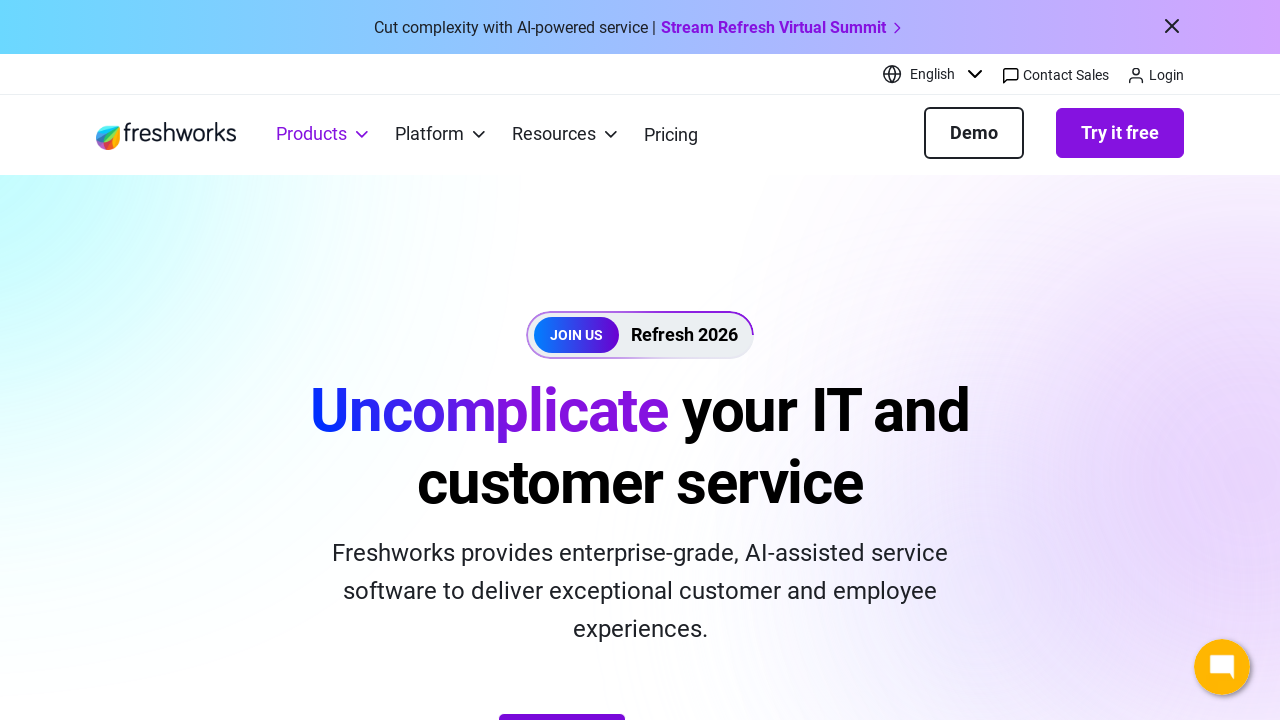

Products dropdown menu visible for iteration 6
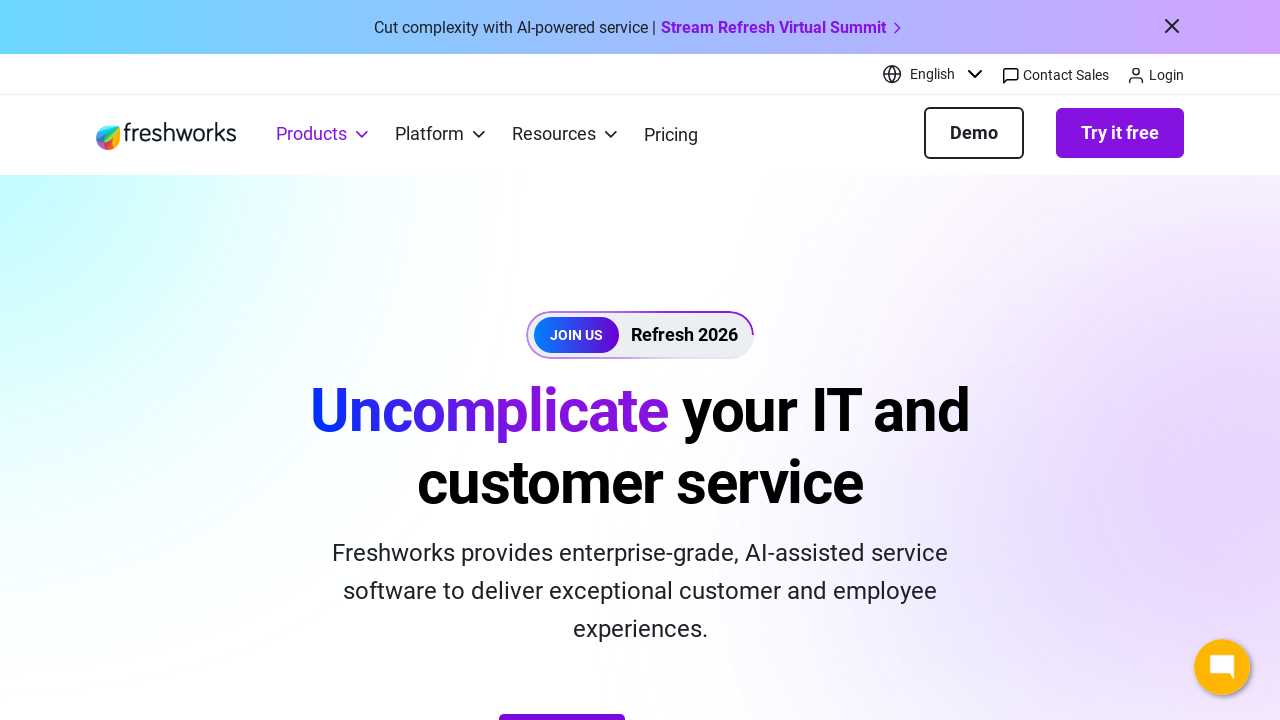

Clicked product link 6 of 12 at (901, 362) on xpath=//div[text()='Products']/following-sibling::ul//a >> nth=5
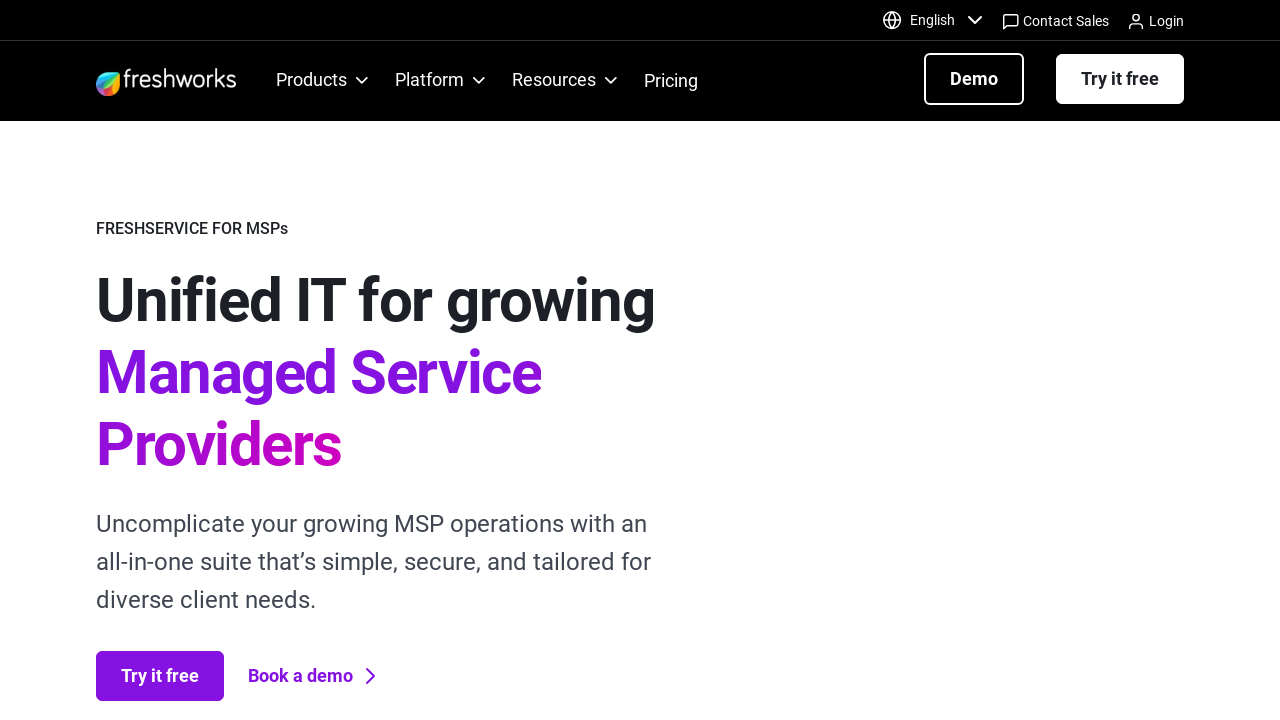

Navigated back to Freshworks homepage after clicking product link 6
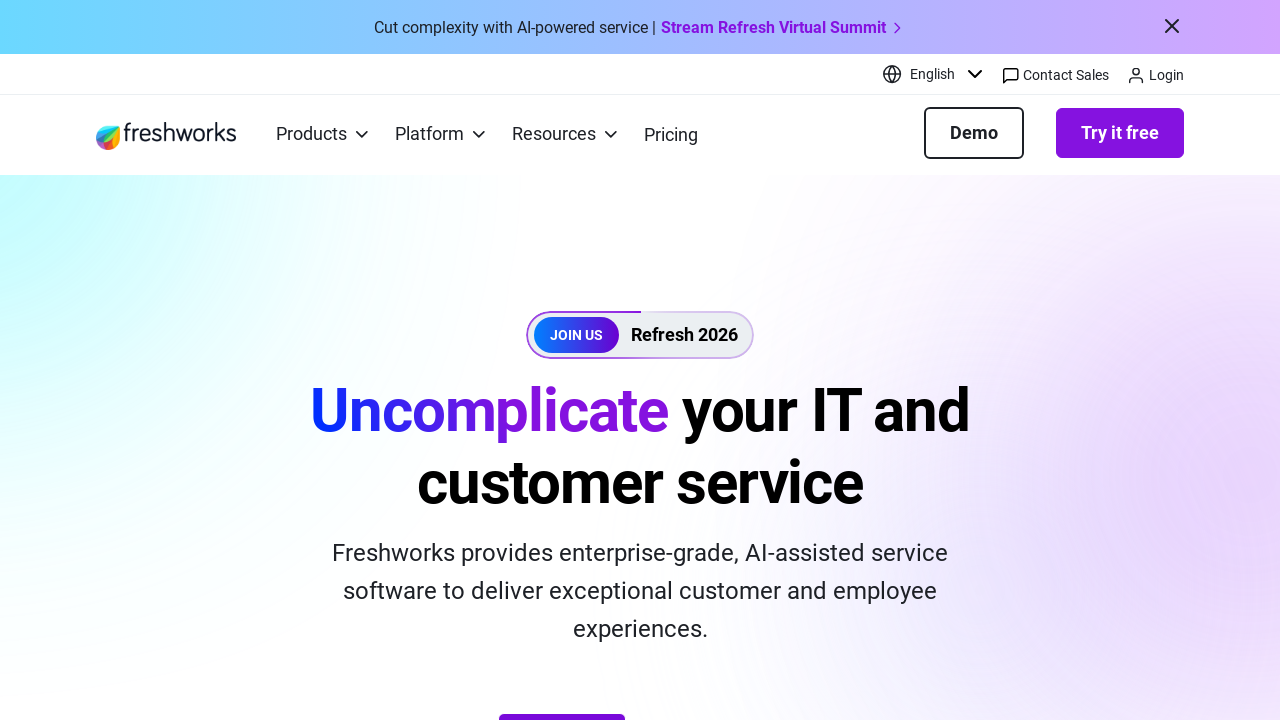

Re-hovered over Products menu for iteration 7 at (312, 135) on text=Products
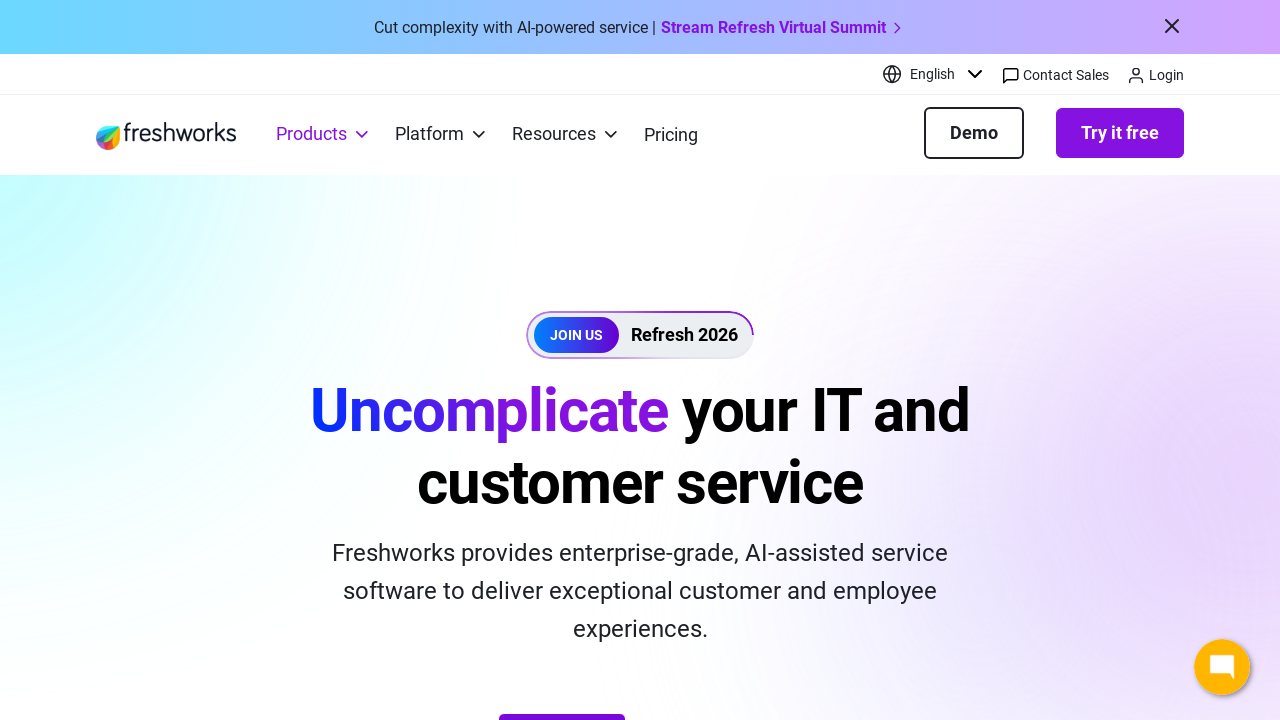

Products dropdown menu visible for iteration 7
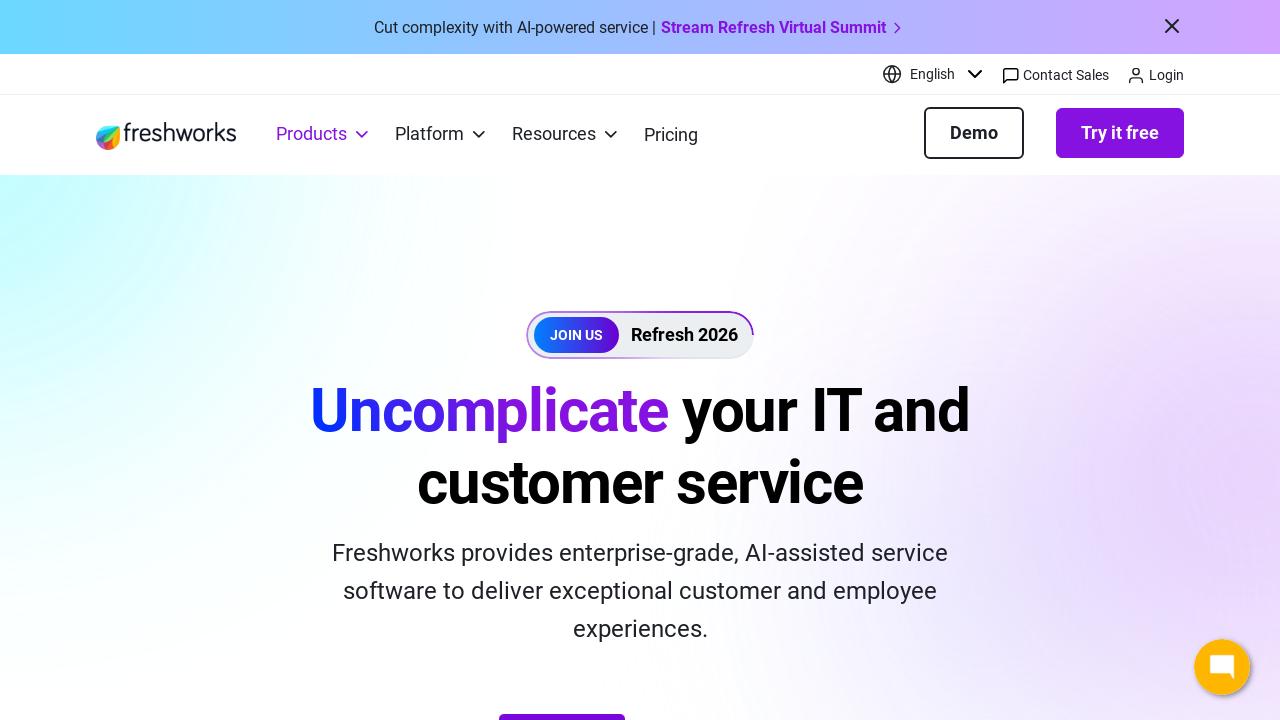

Clicked product link 7 of 12 at (933, 362) on xpath=//div[text()='Products']/following-sibling::ul//a >> nth=6
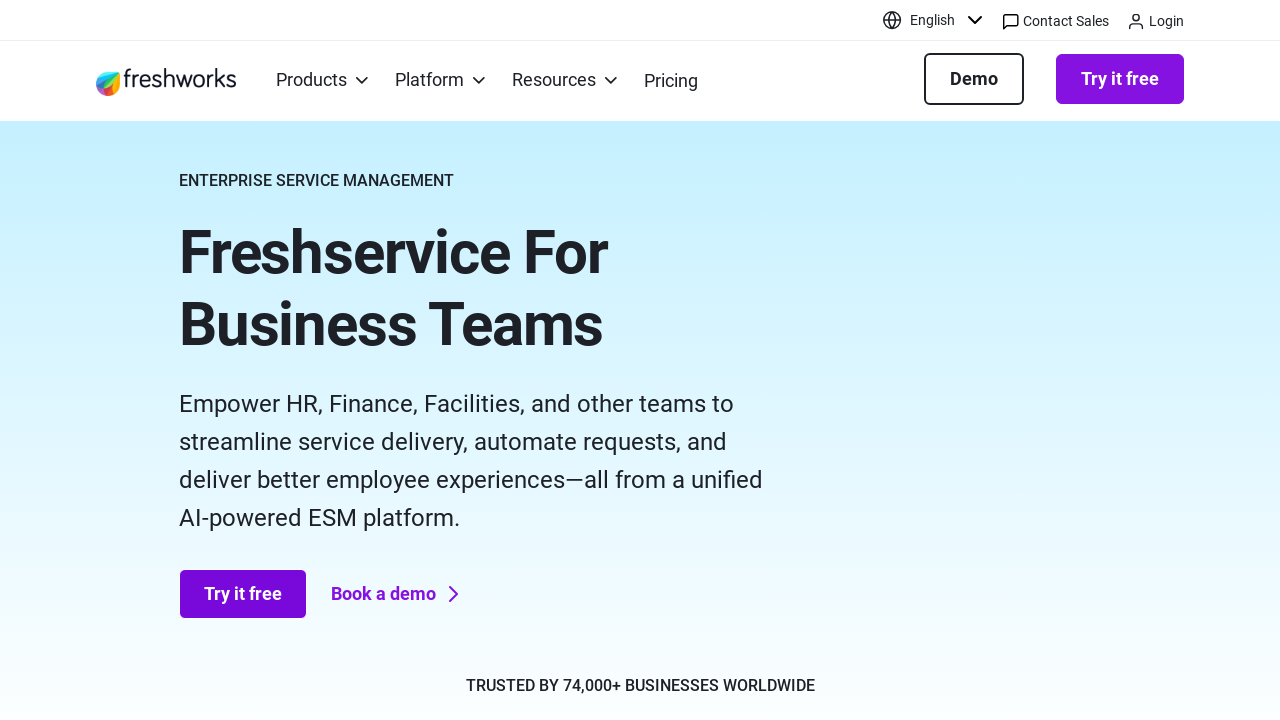

Navigated back to Freshworks homepage after clicking product link 7
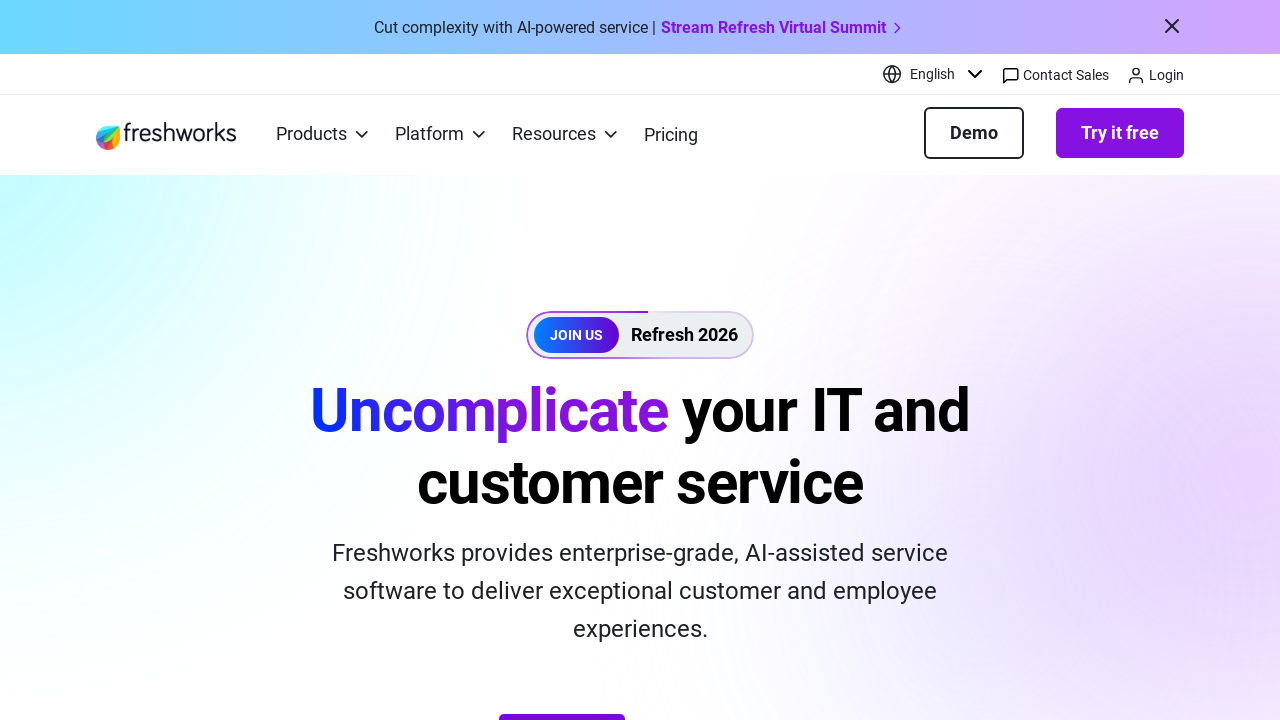

Re-hovered over Products menu for iteration 8 at (312, 135) on text=Products
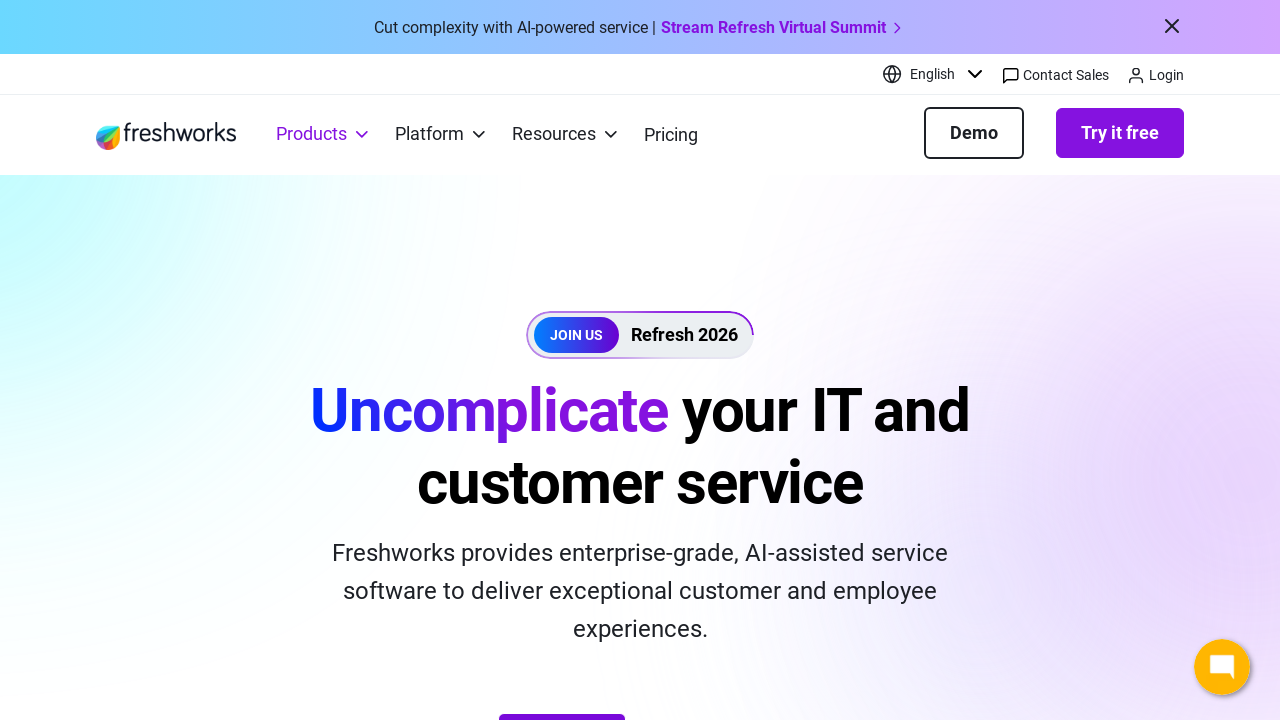

Products dropdown menu visible for iteration 8
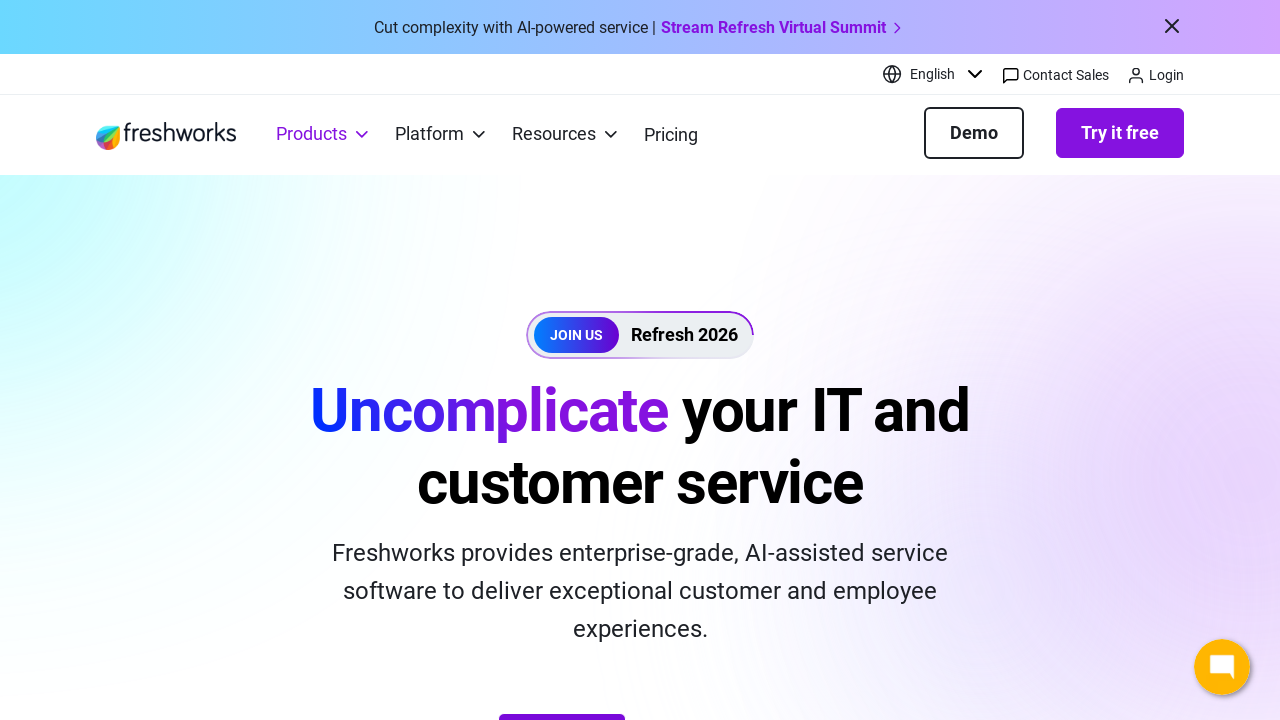

Clicked product link 8 of 12 at (866, 362) on xpath=//div[text()='Products']/following-sibling::ul//a >> nth=7
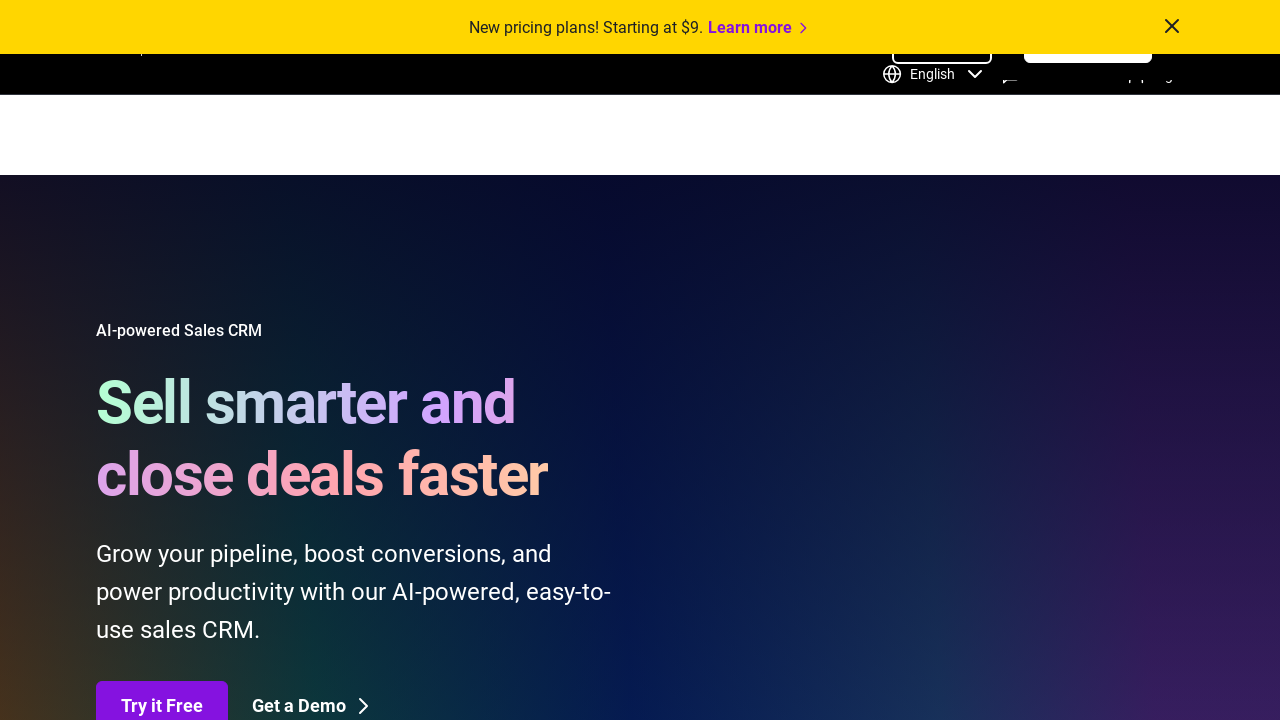

Navigated back to Freshworks homepage after clicking product link 8
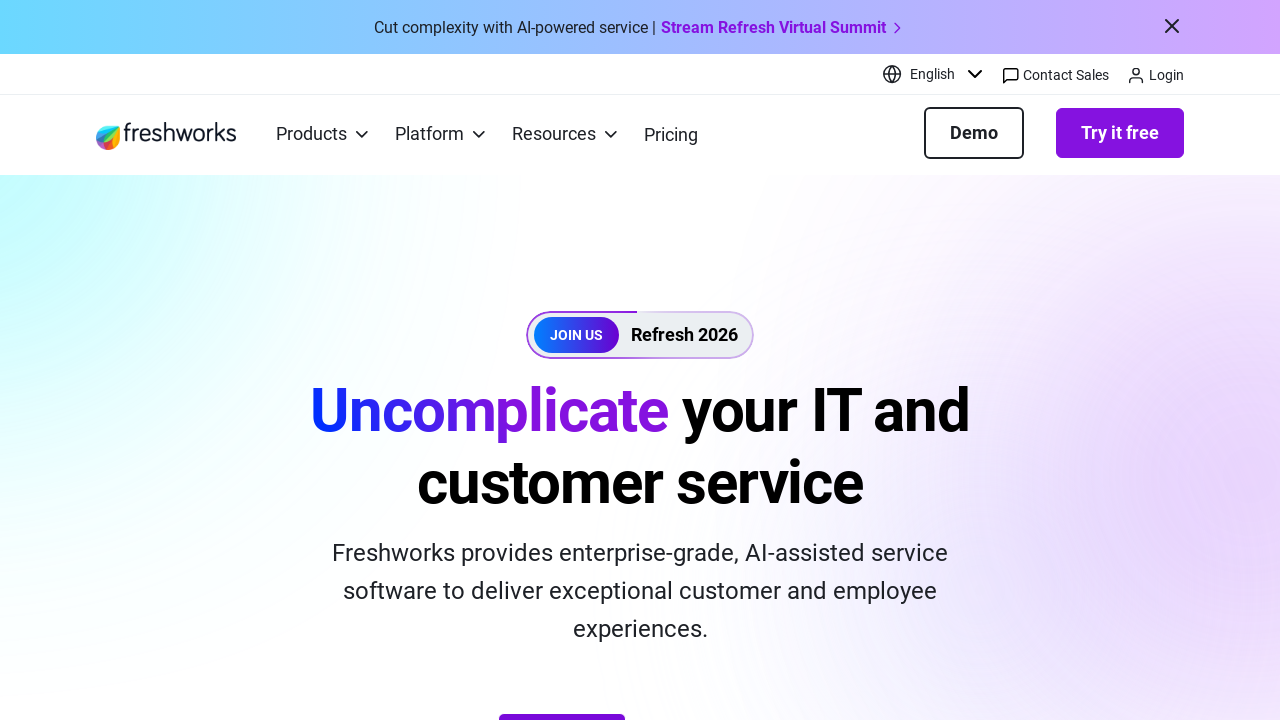

Re-hovered over Products menu for iteration 9 at (312, 135) on text=Products
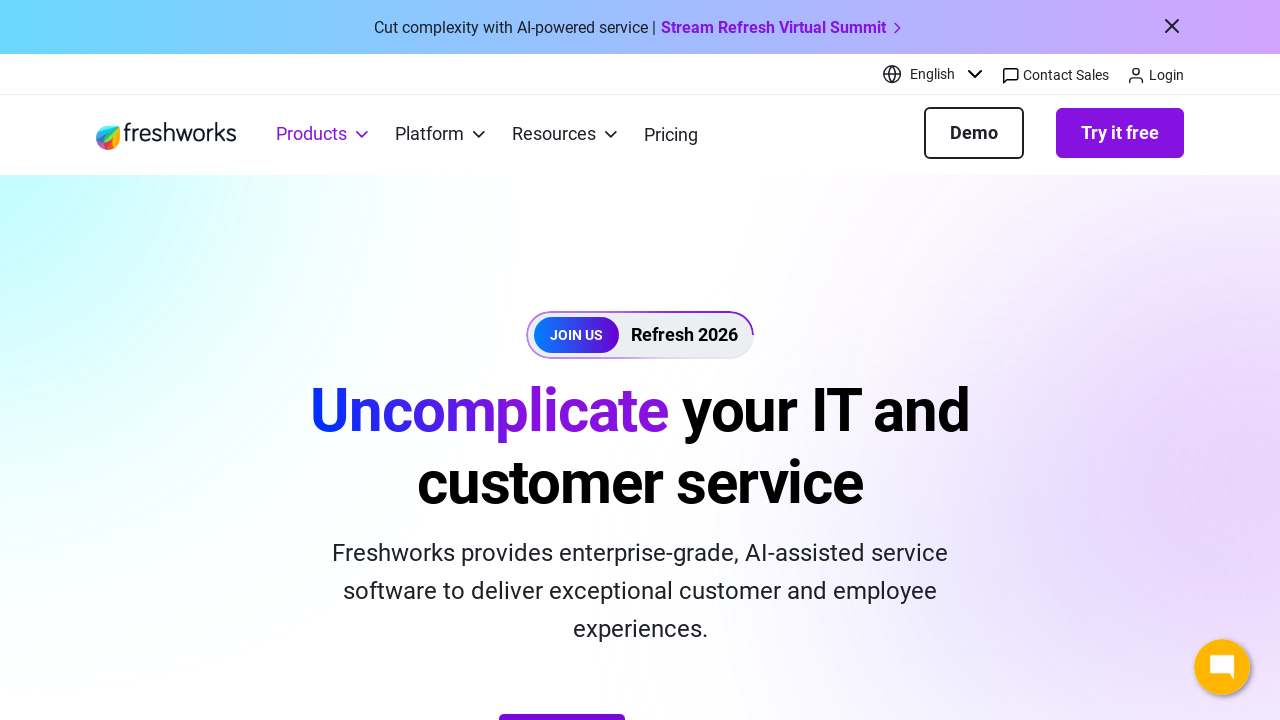

Products dropdown menu visible for iteration 9
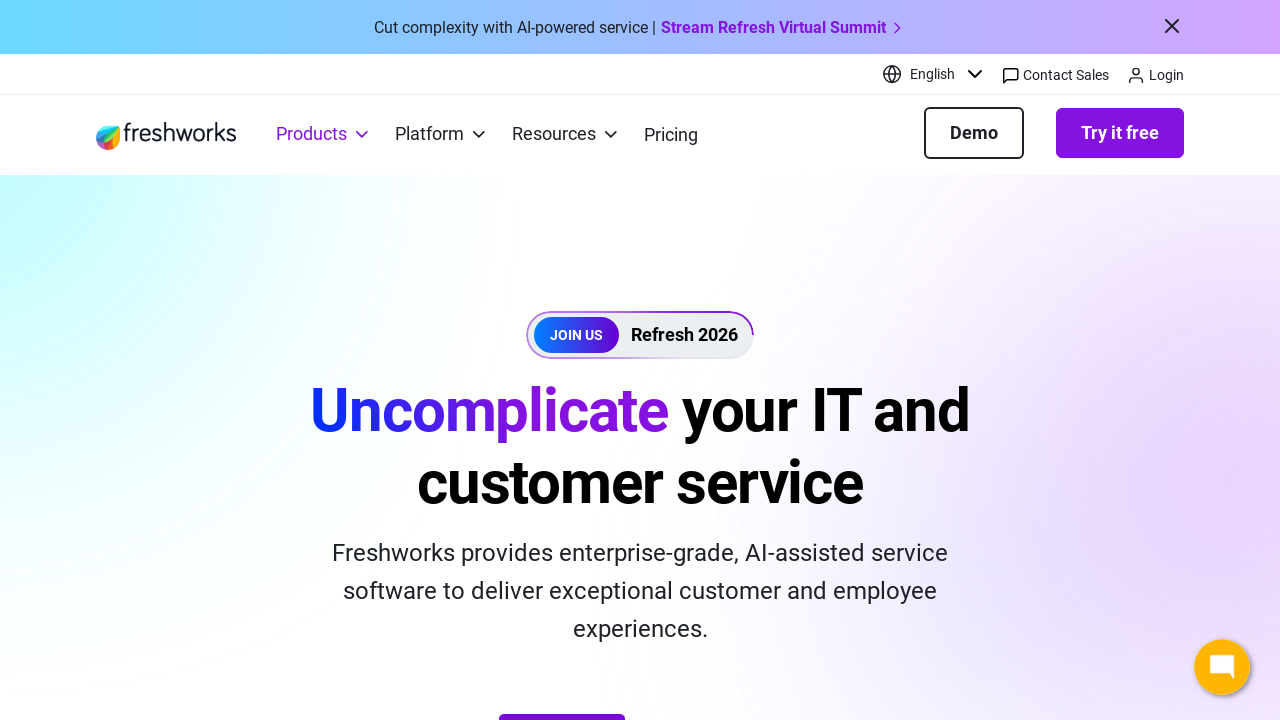

Clicked product link 9 of 12 at (882, 362) on xpath=//div[text()='Products']/following-sibling::ul//a >> nth=8
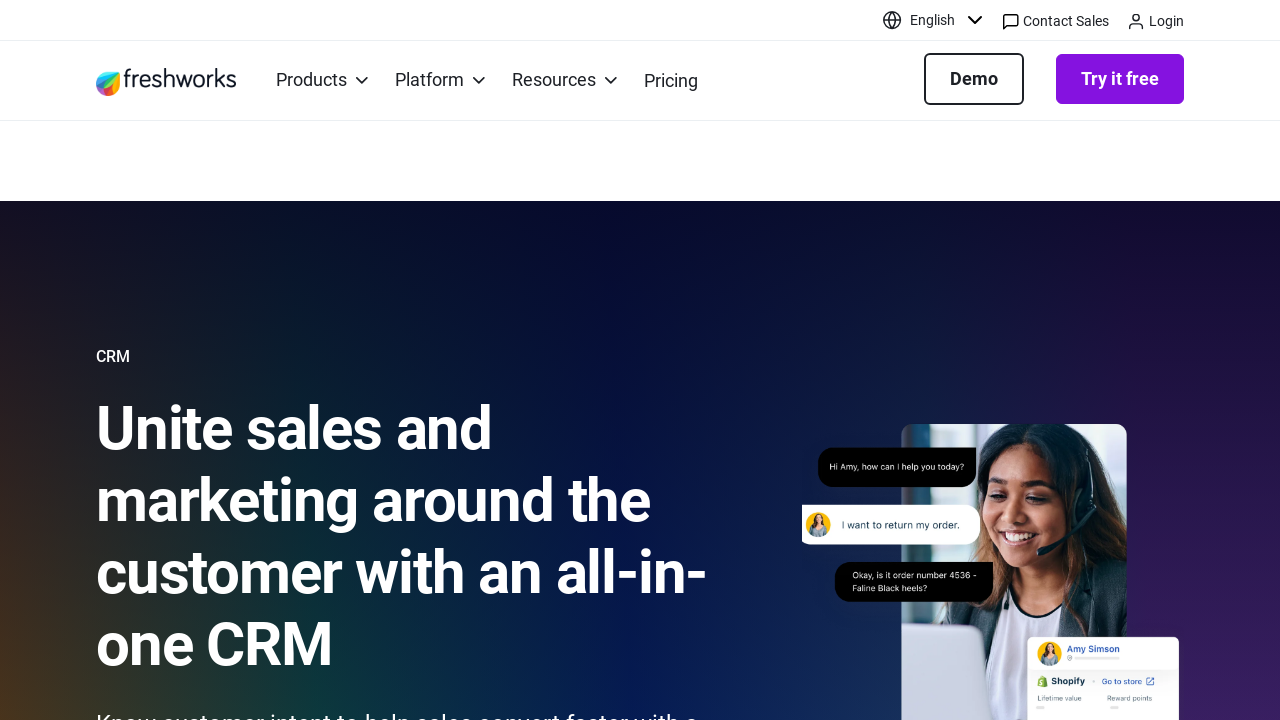

Navigated back to Freshworks homepage after clicking product link 9
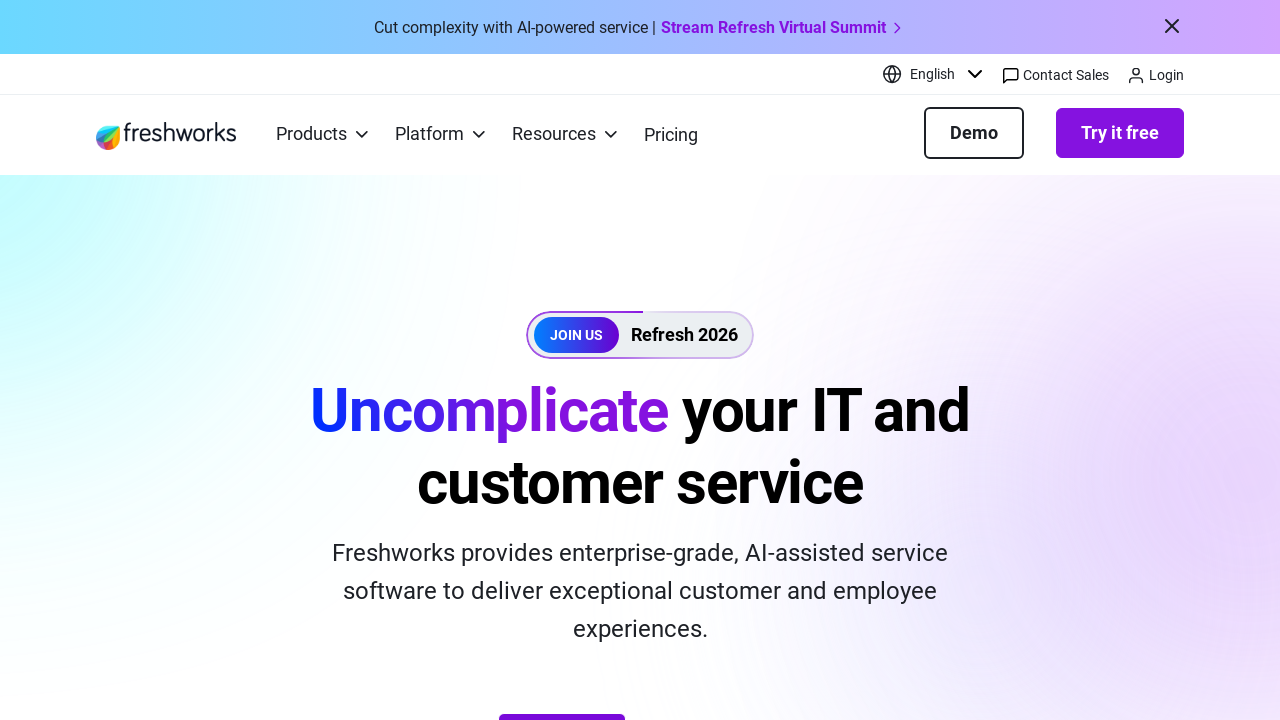

Re-hovered over Products menu for iteration 10 at (312, 135) on text=Products
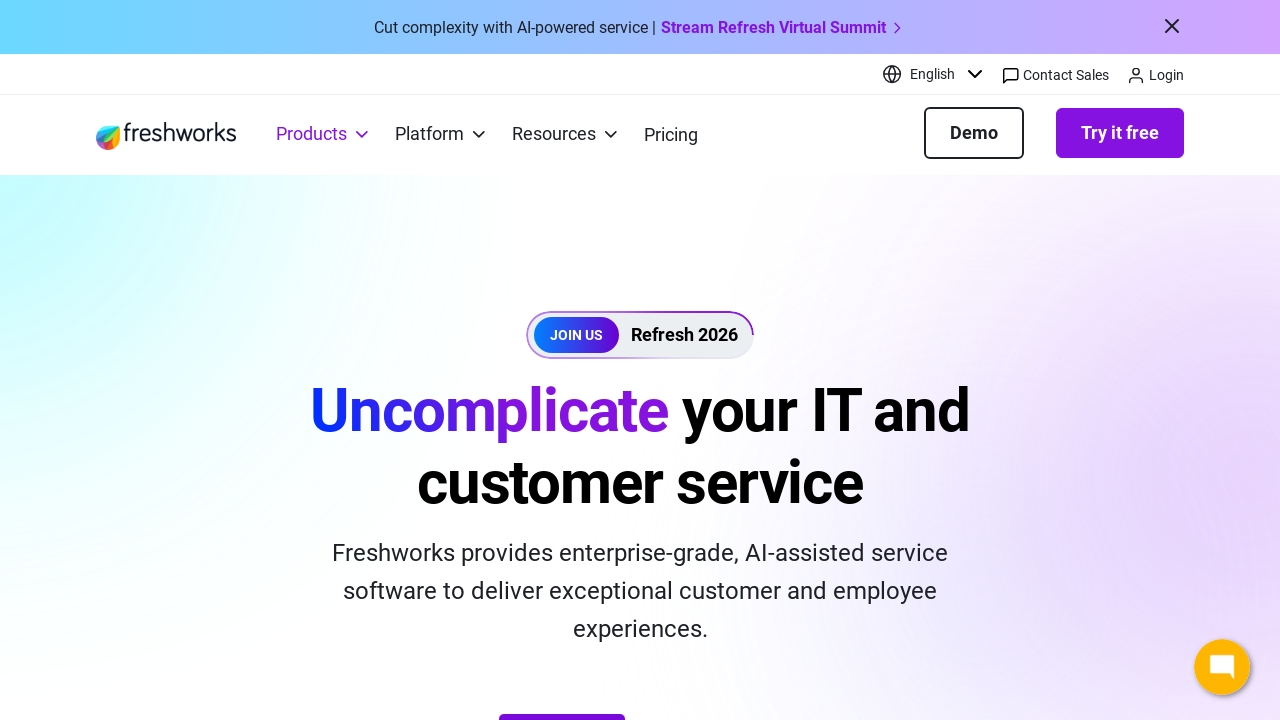

Products dropdown menu visible for iteration 10
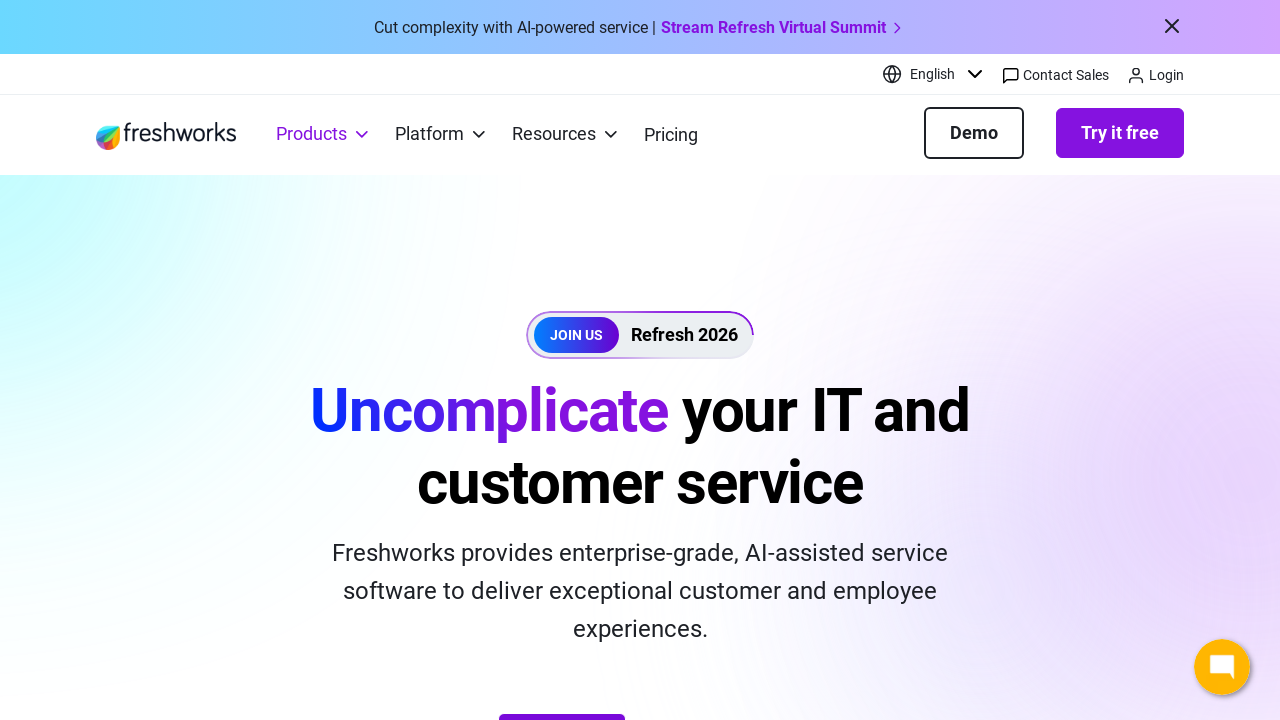

Clicked product link 10 of 12 at (878, 362) on xpath=//div[text()='Products']/following-sibling::ul//a >> nth=9
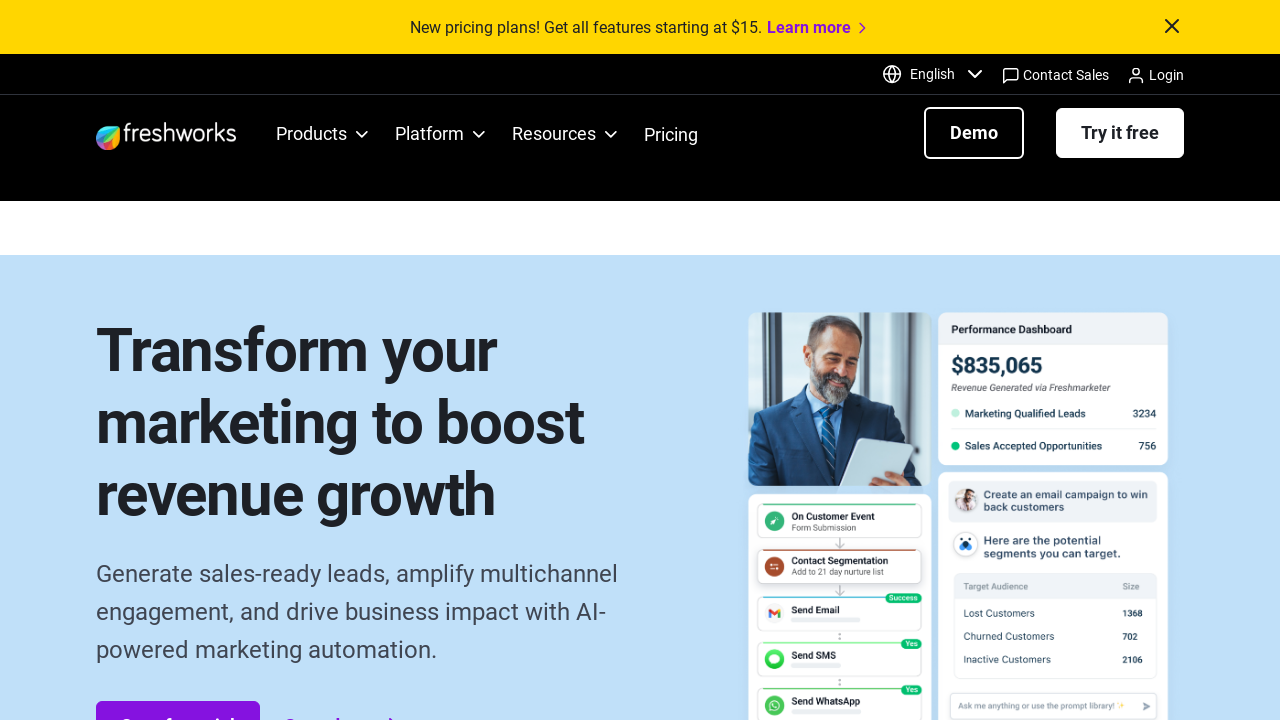

Navigated back to Freshworks homepage after clicking product link 10
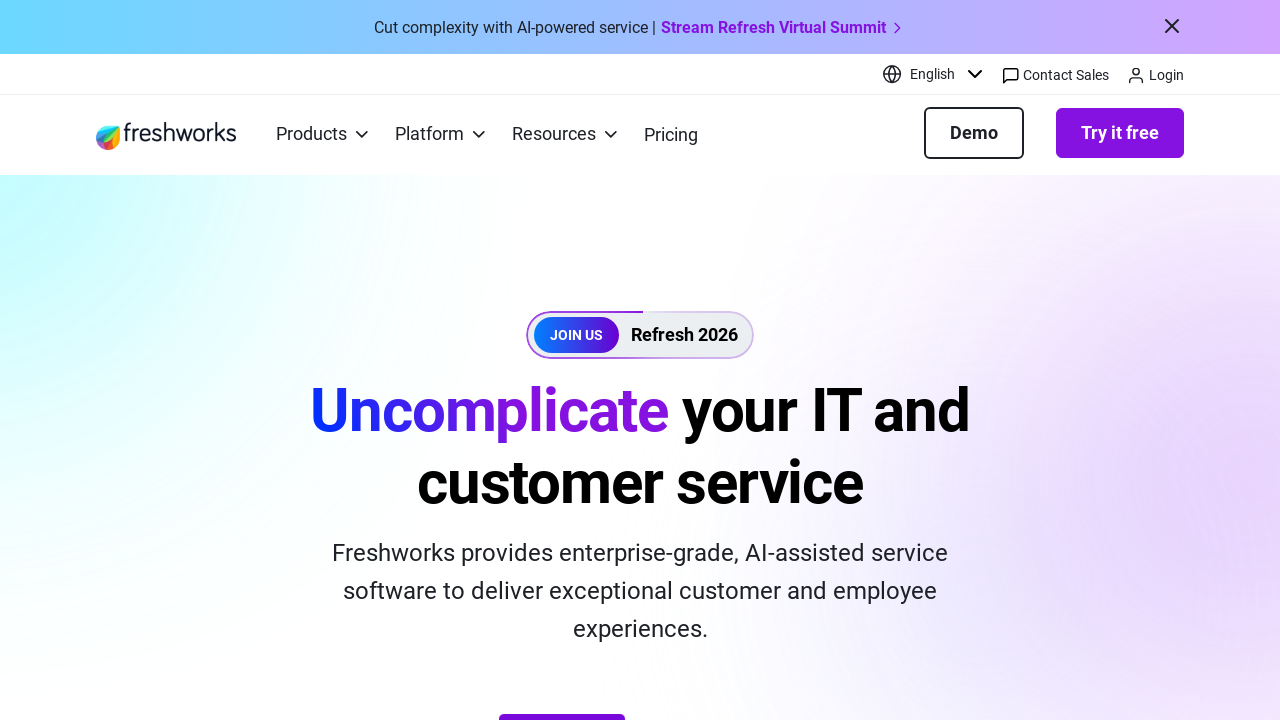

Re-hovered over Products menu for iteration 11 at (312, 135) on text=Products
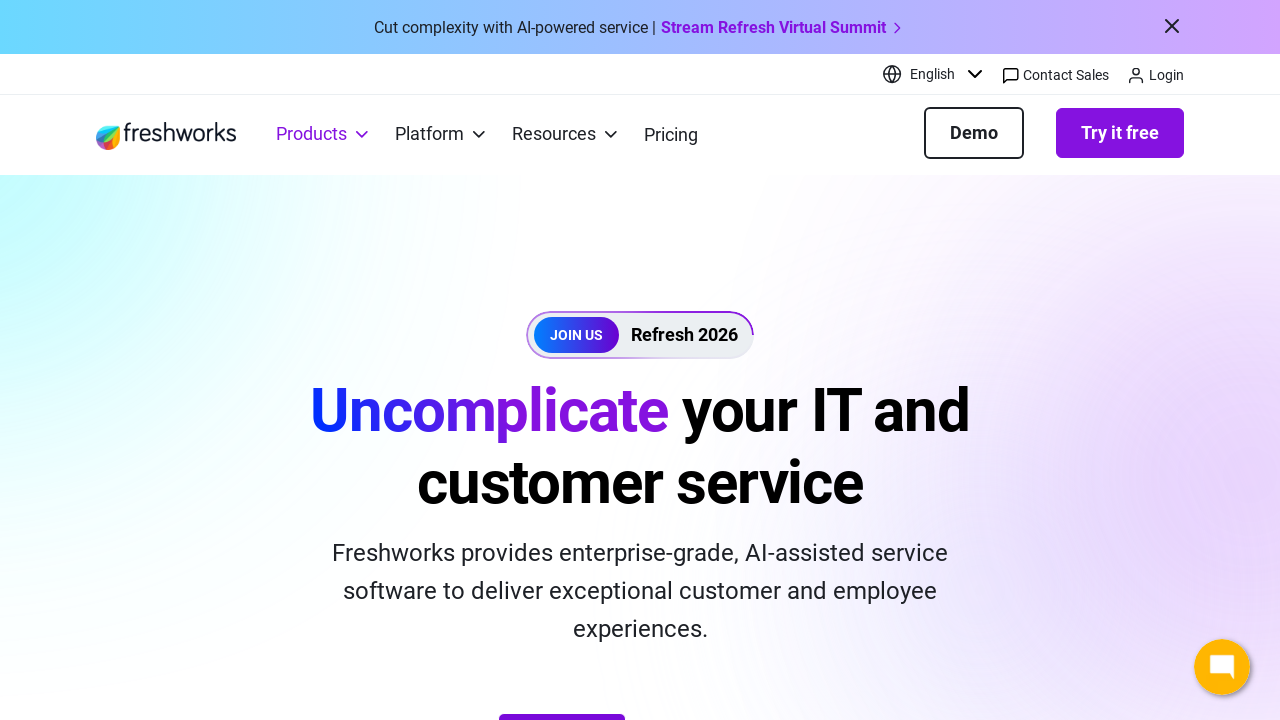

Products dropdown menu visible for iteration 11
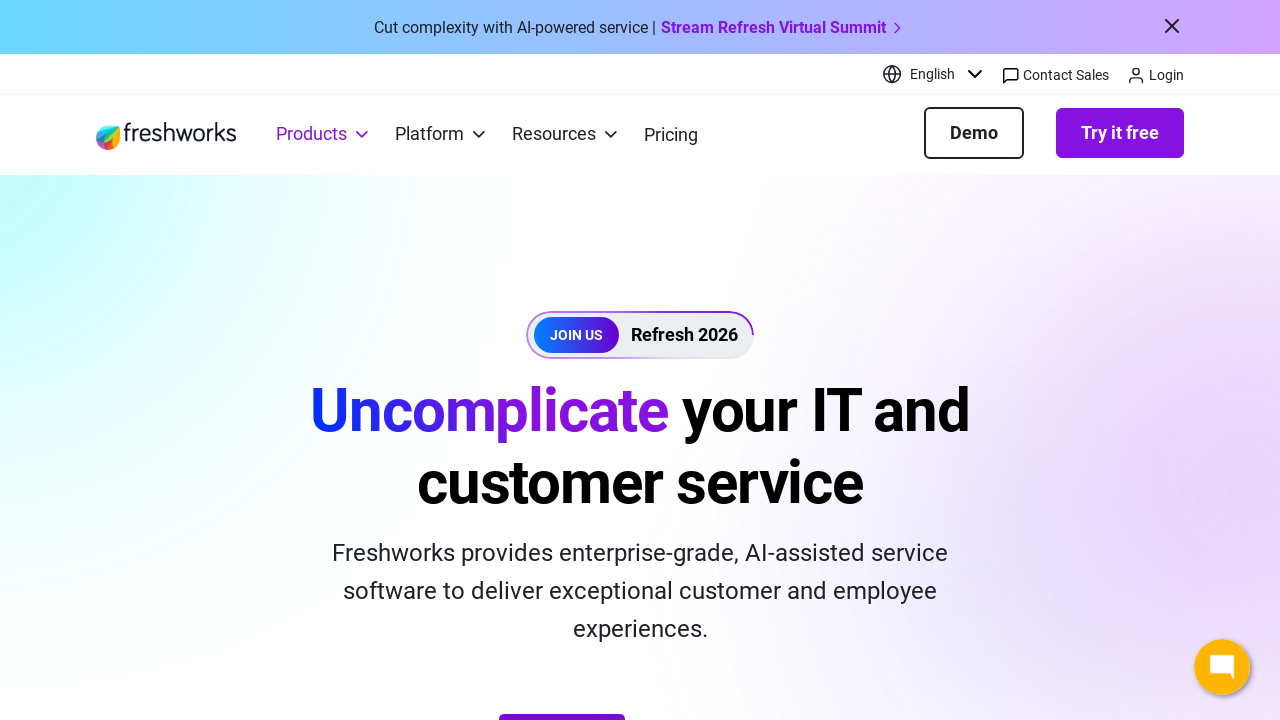

Clicked product link 11 of 12 at (898, 386) on xpath=//div[text()='Products']/following-sibling::ul//a >> nth=10
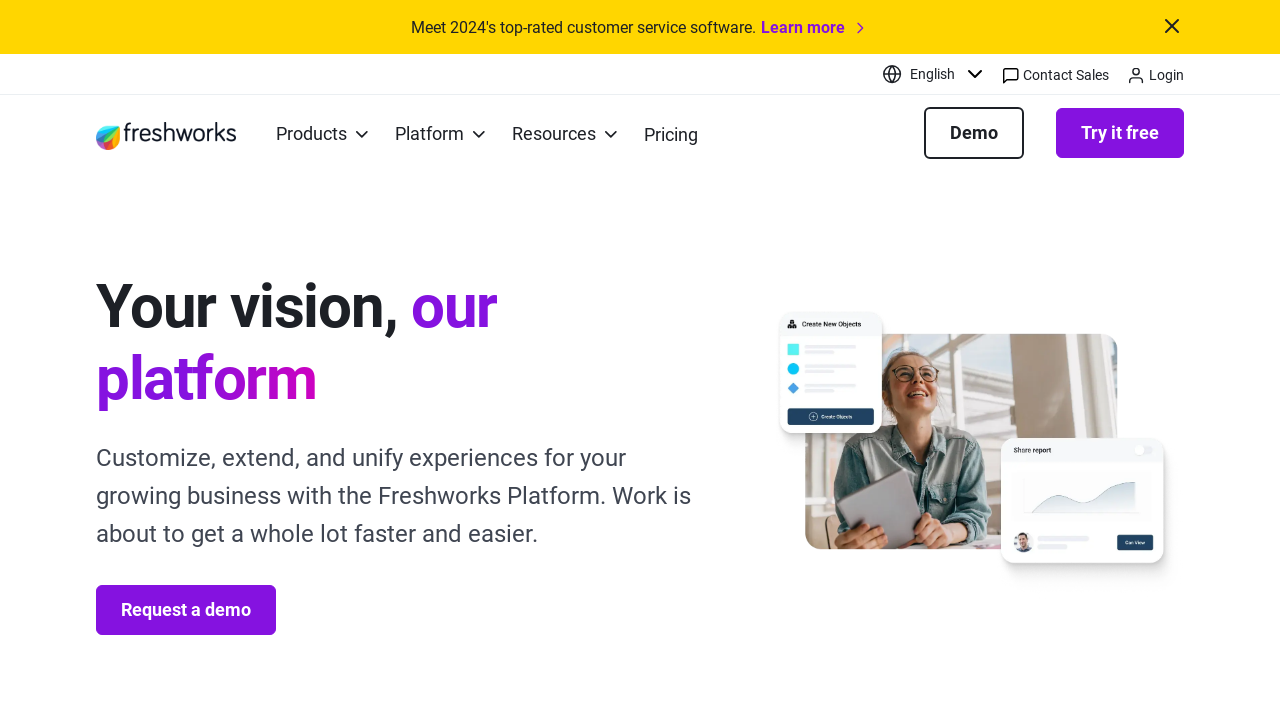

Navigated back to Freshworks homepage after clicking product link 11
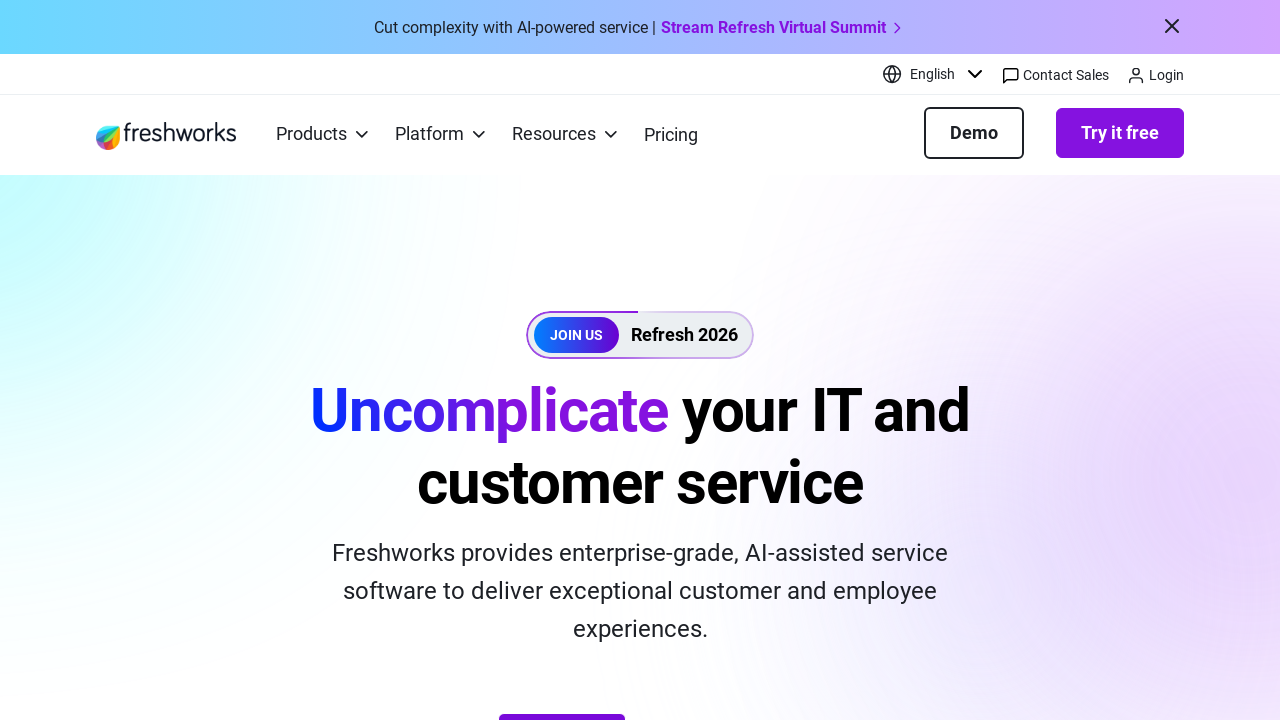

Re-hovered over Products menu for iteration 12 at (312, 135) on text=Products
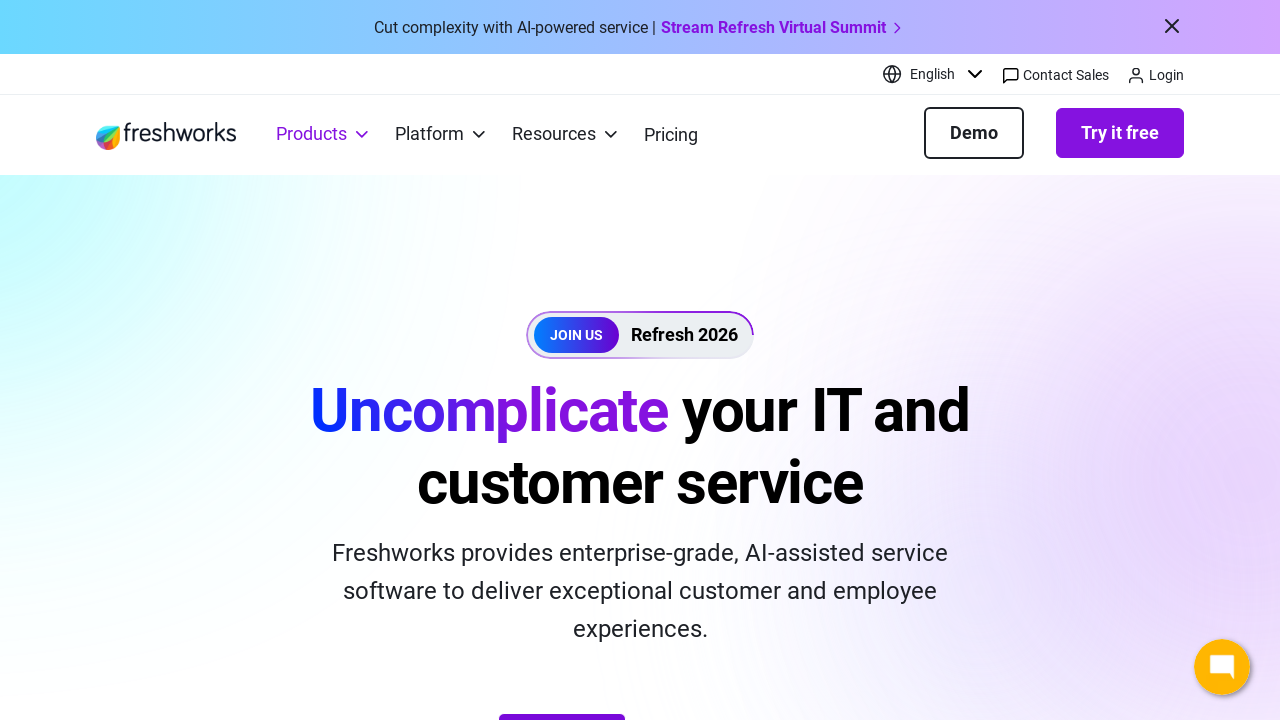

Products dropdown menu visible for iteration 12
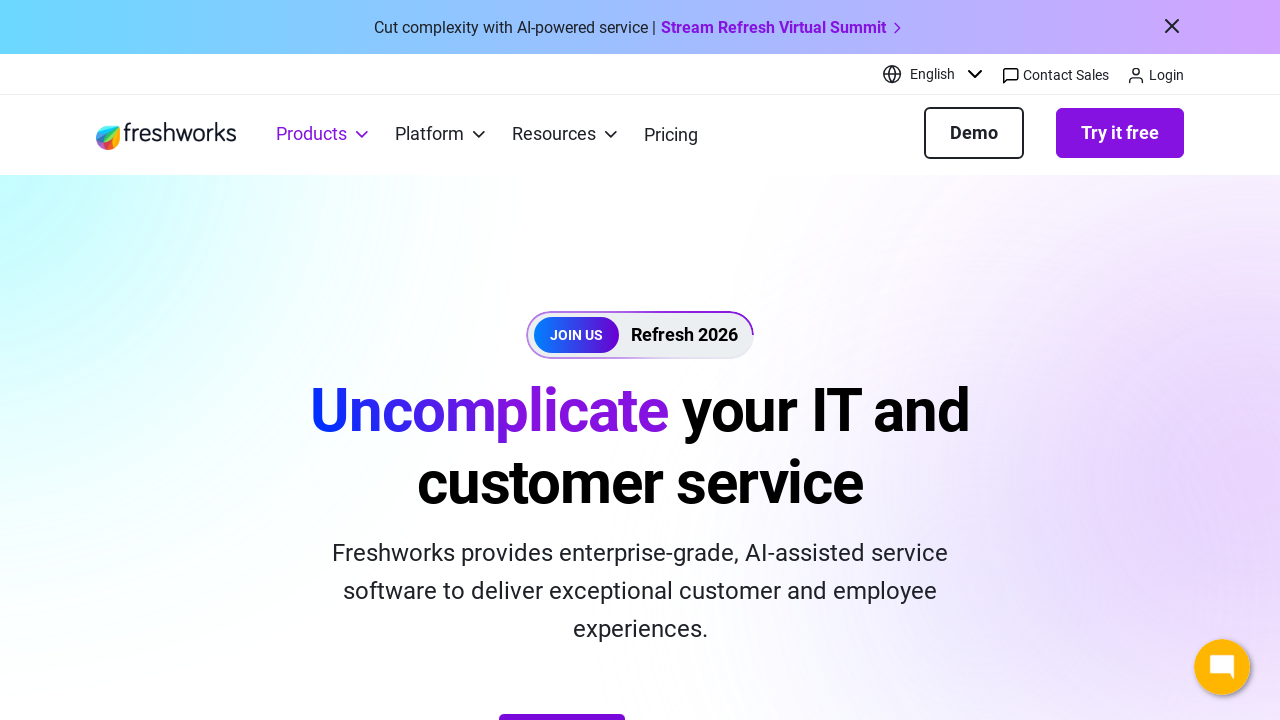

Clicked product link 12 of 12 at (862, 422) on xpath=//div[text()='Products']/following-sibling::ul//a >> nth=11
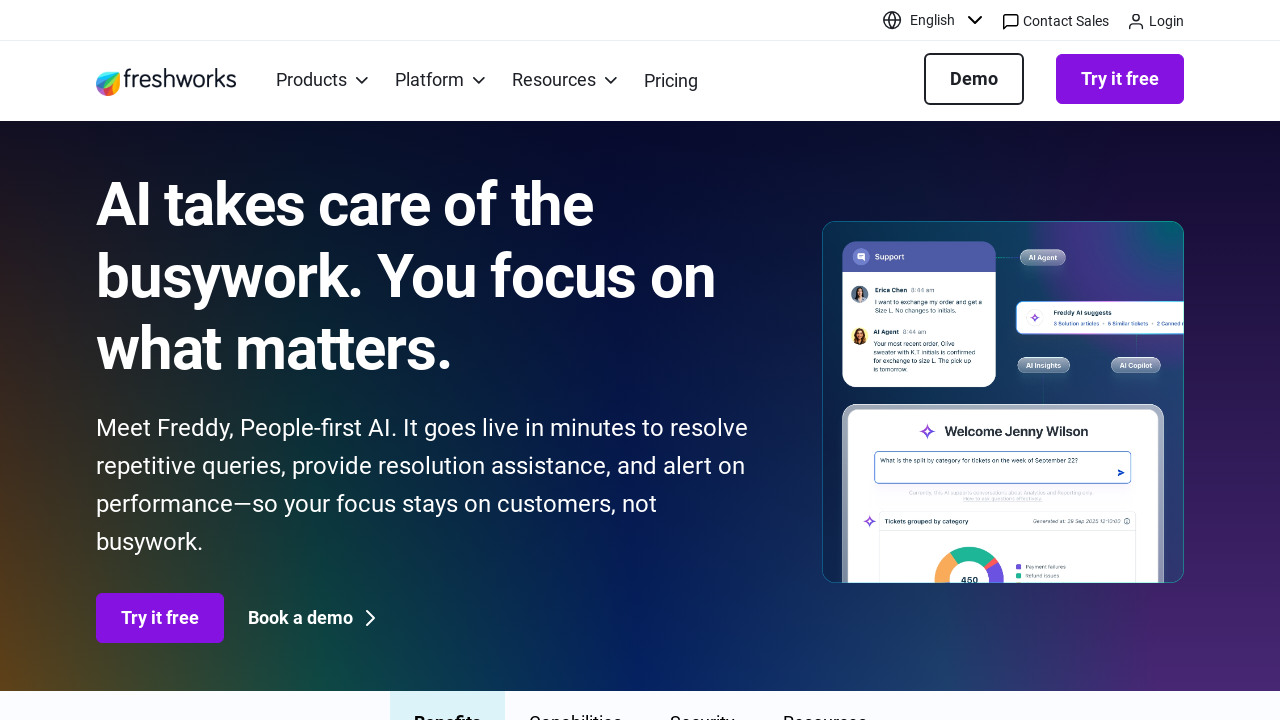

Navigated back to Freshworks homepage after clicking product link 12
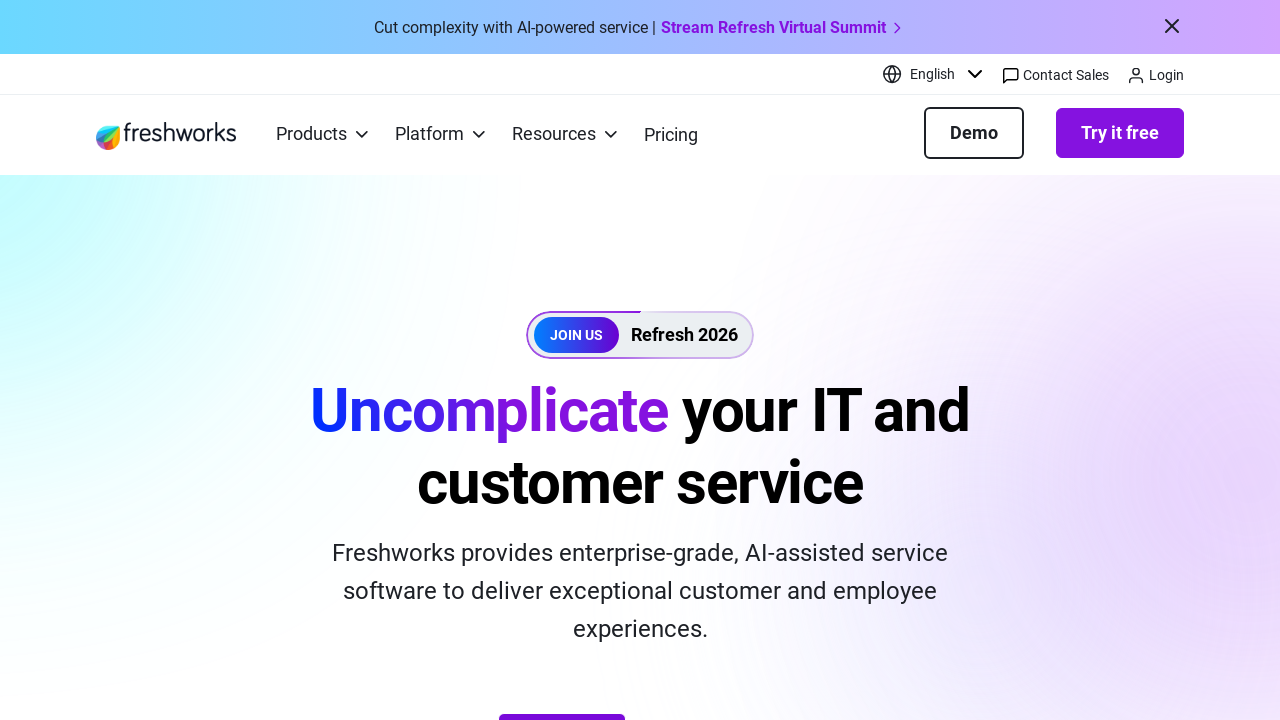

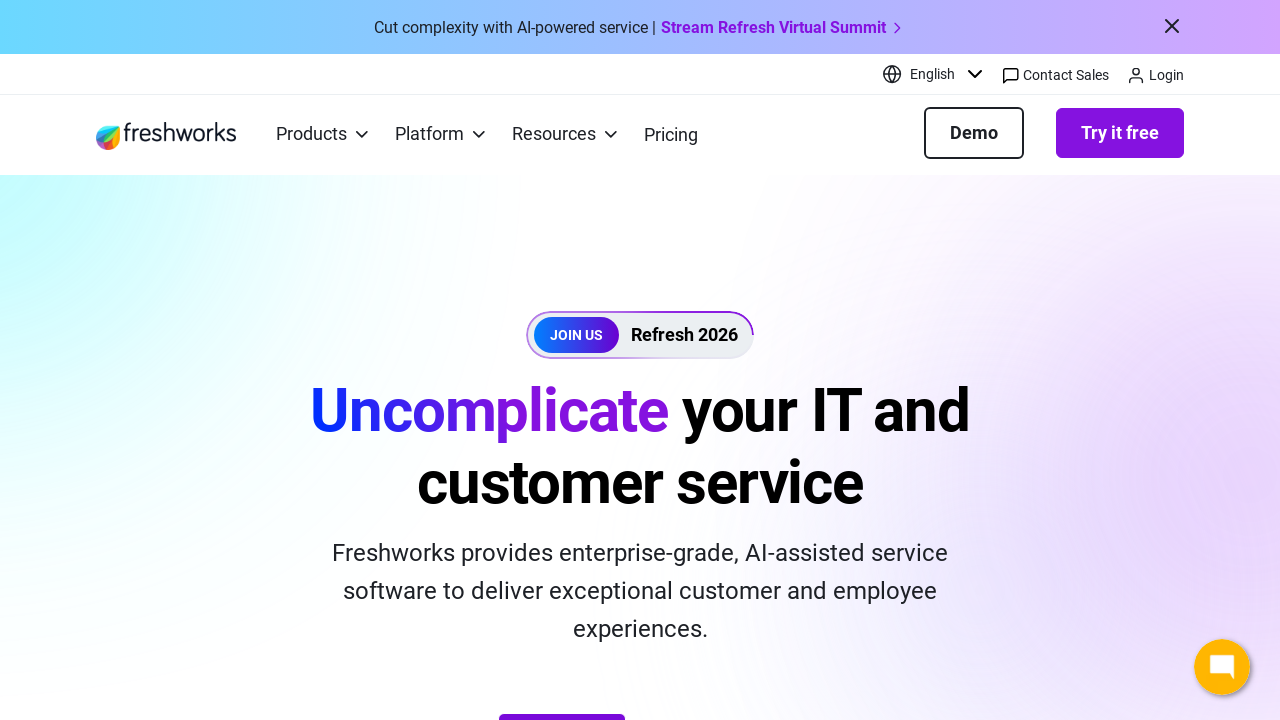